Tests a basic calculator's addition functionality by entering two random numbers, clicking calculate, and verifying the sum is correct. This process is repeated 5 times with different random values.

Starting URL: https://testsheepnz.github.io/BasicCalculator.html

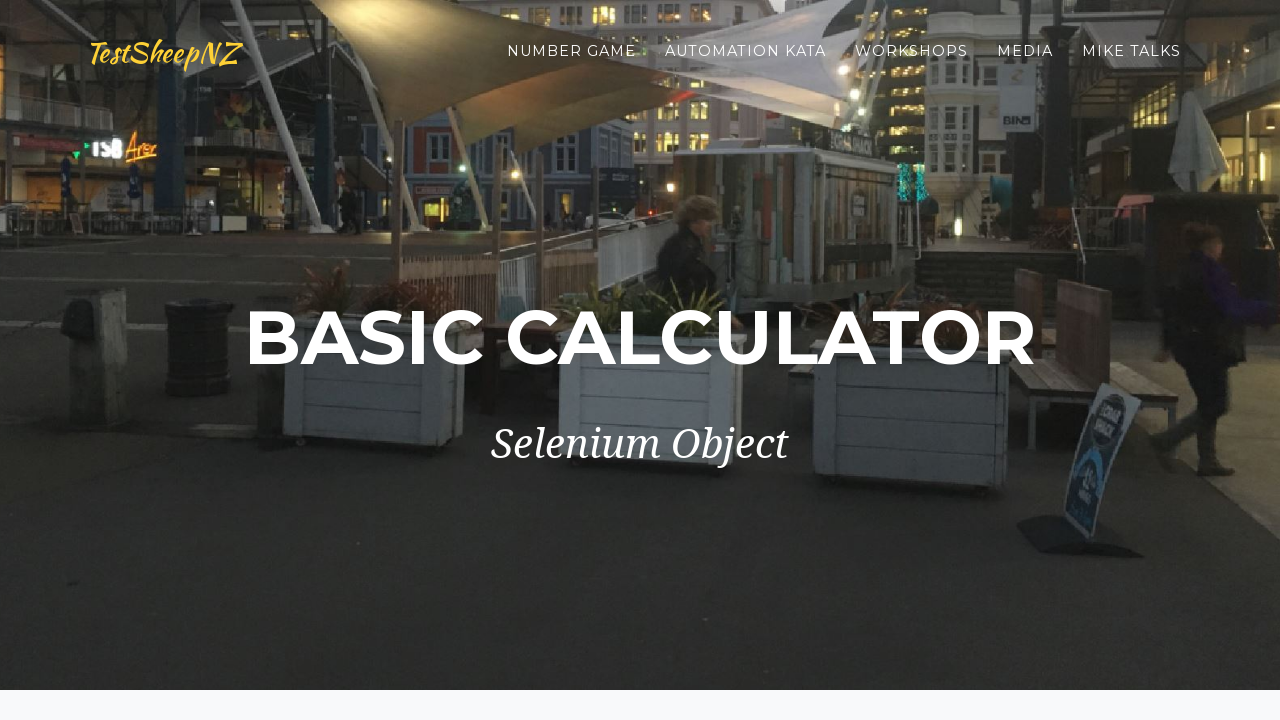

Scrolled to copyright element to ensure calculator is visible
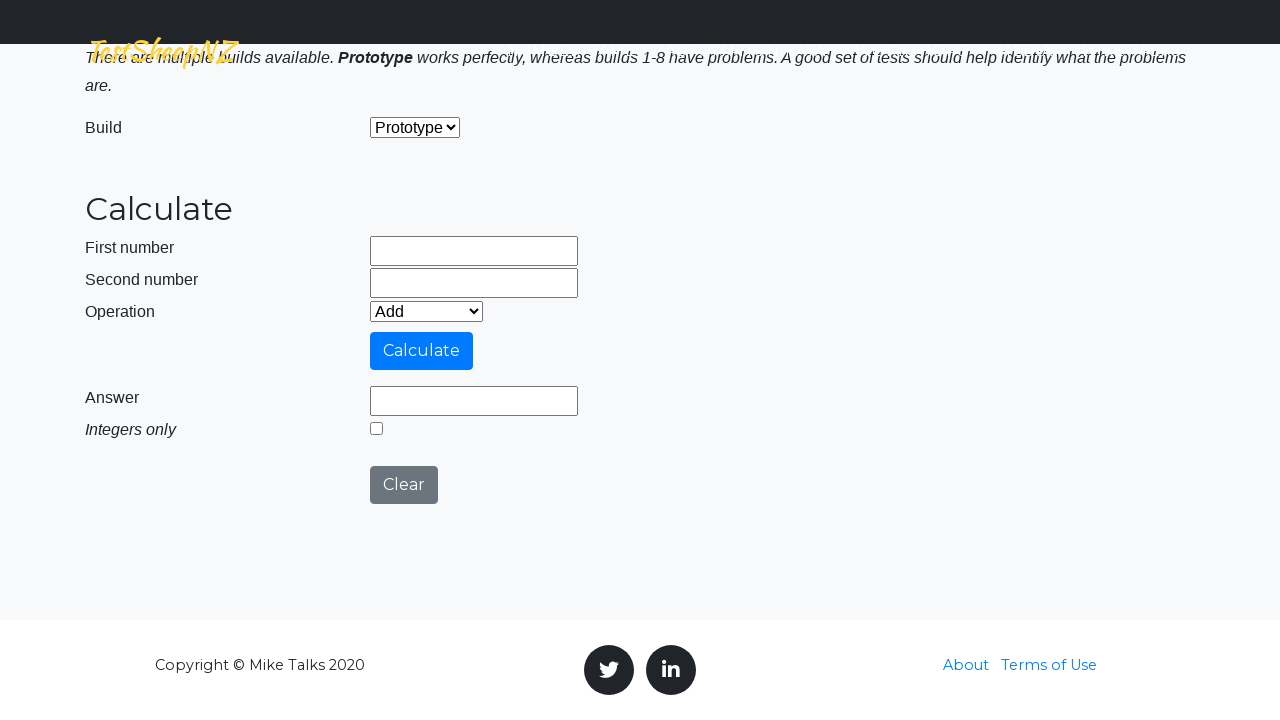

Cleared first number field (iteration 1) on #number1Field
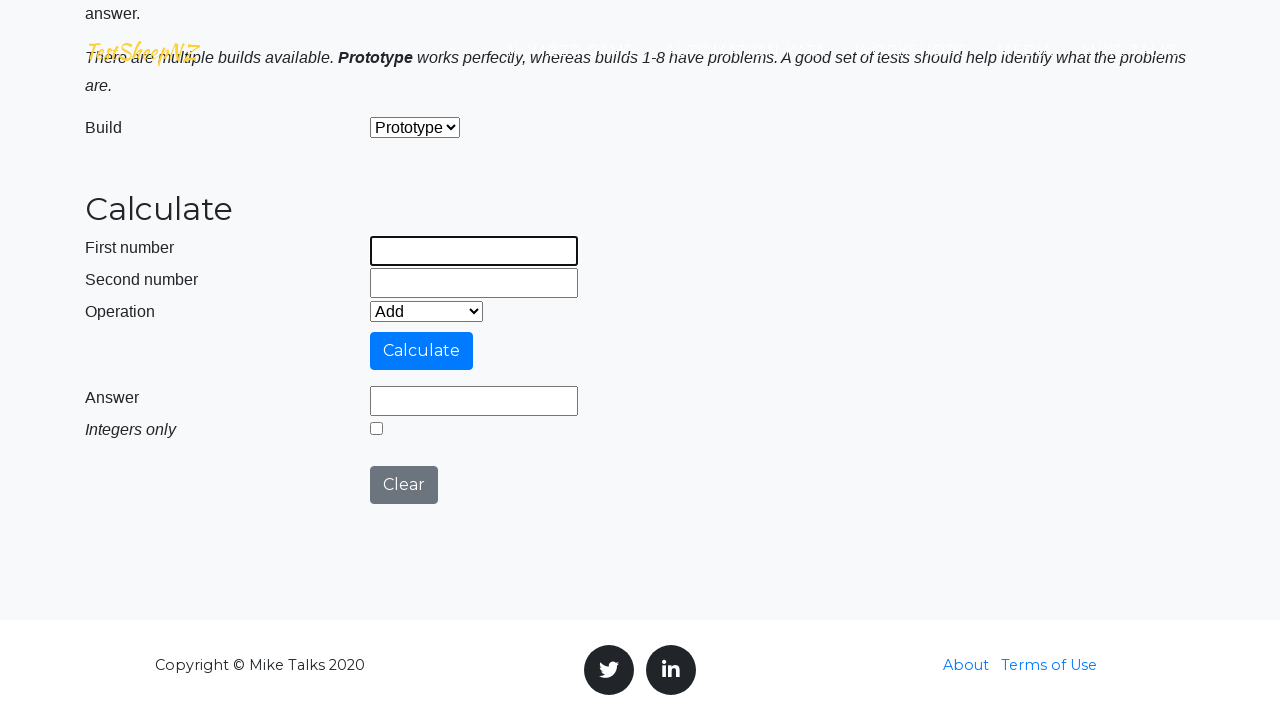

Cleared second number field (iteration 1) on #number2Field
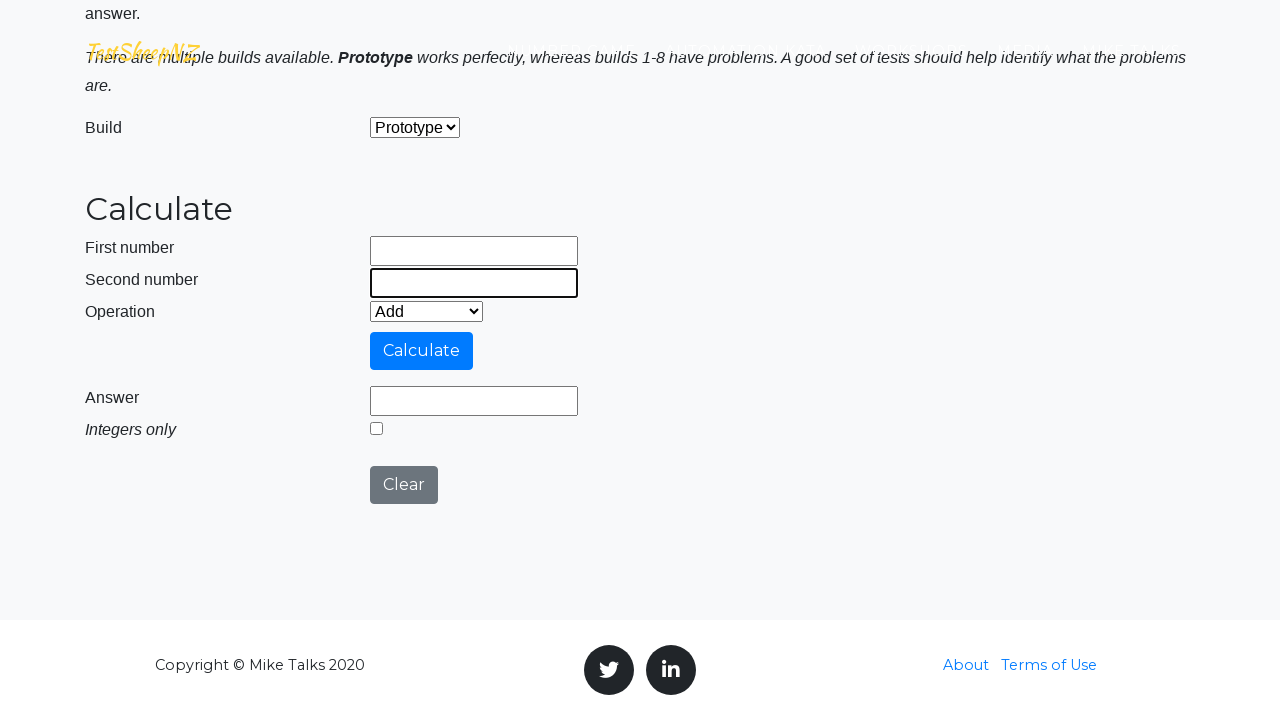

Entered first number: 44 (iteration 1) on #number1Field
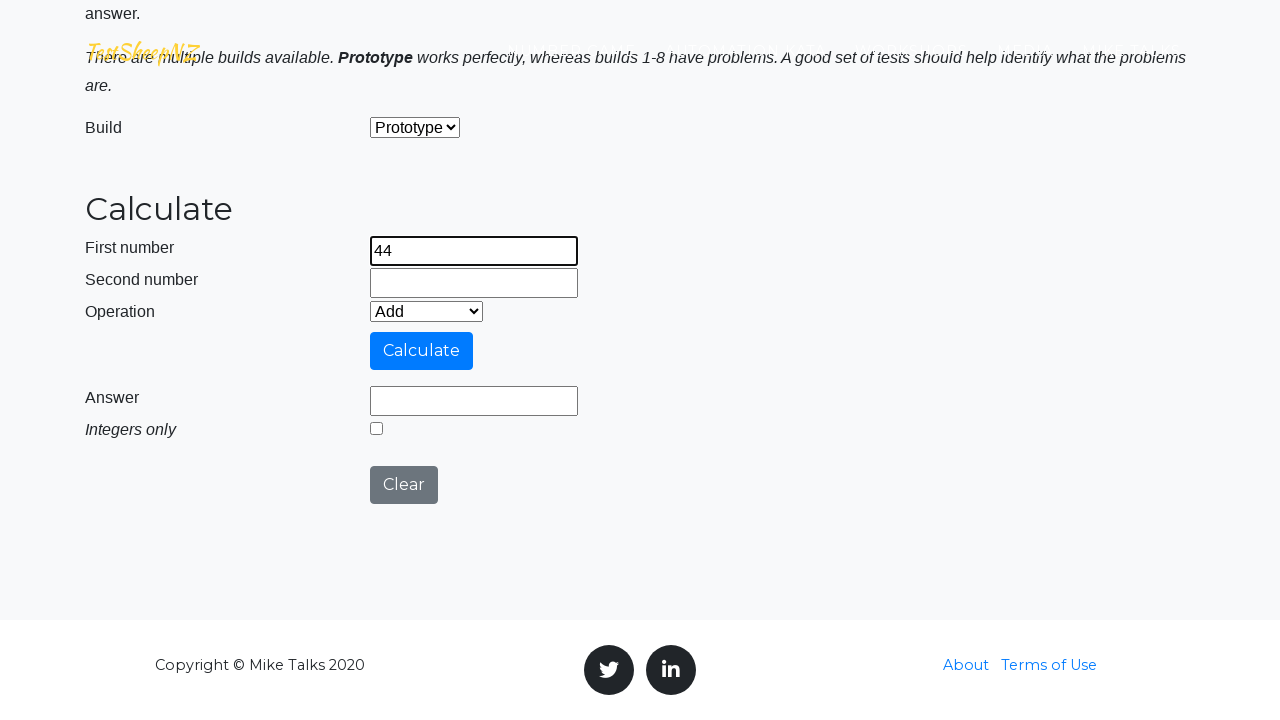

Entered second number: 66 (iteration 1) on #number2Field
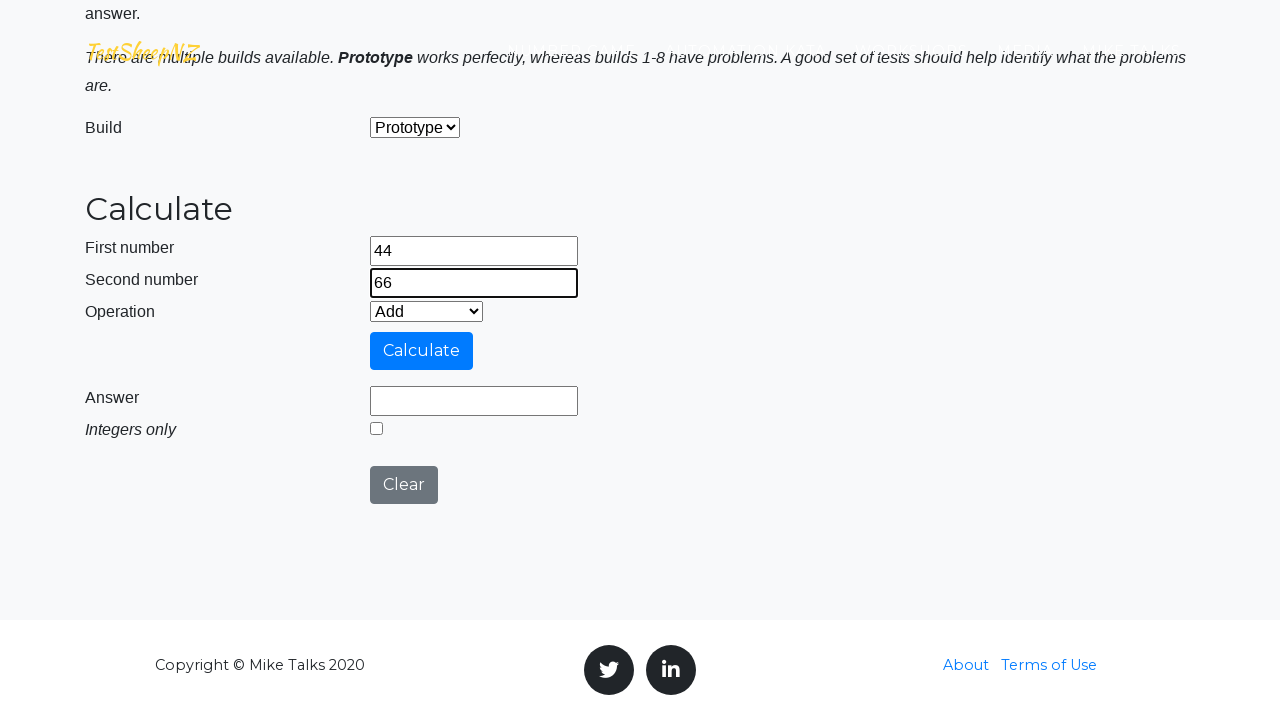

Clicked calculate button to compute 44 + 66 (iteration 1) at (422, 351) on #calculateButton
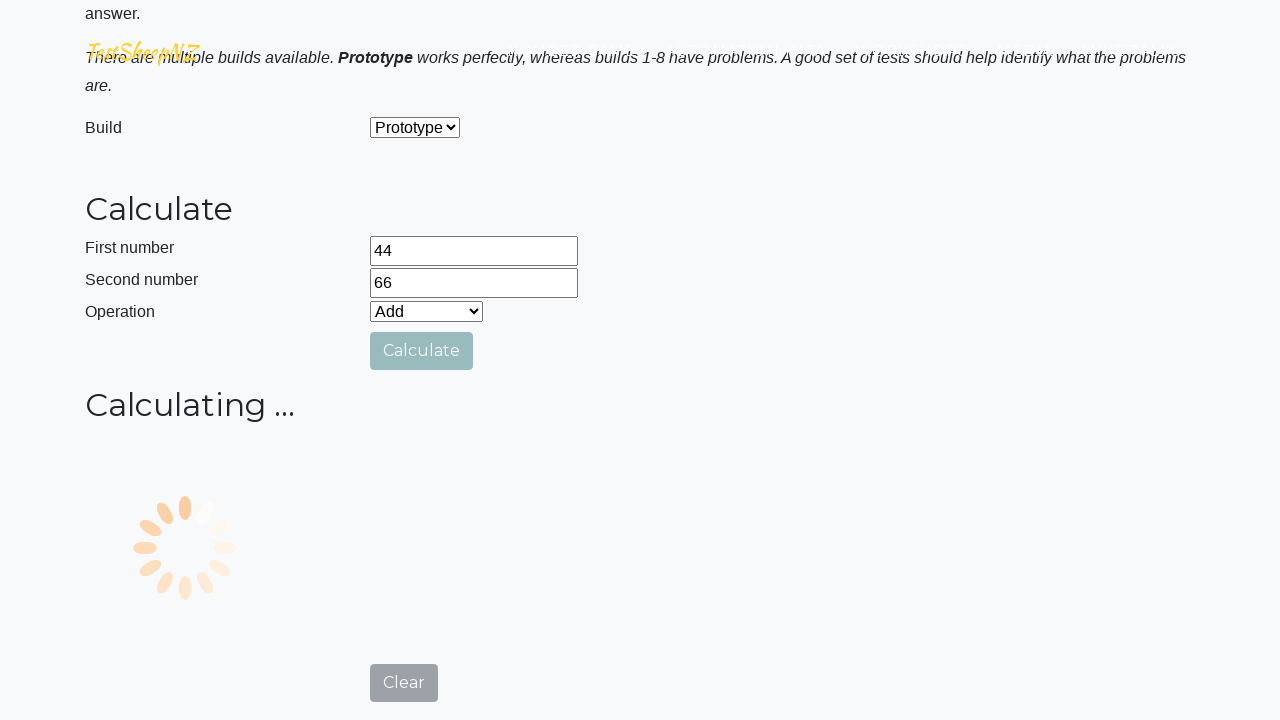

Answer field became visible (iteration 1)
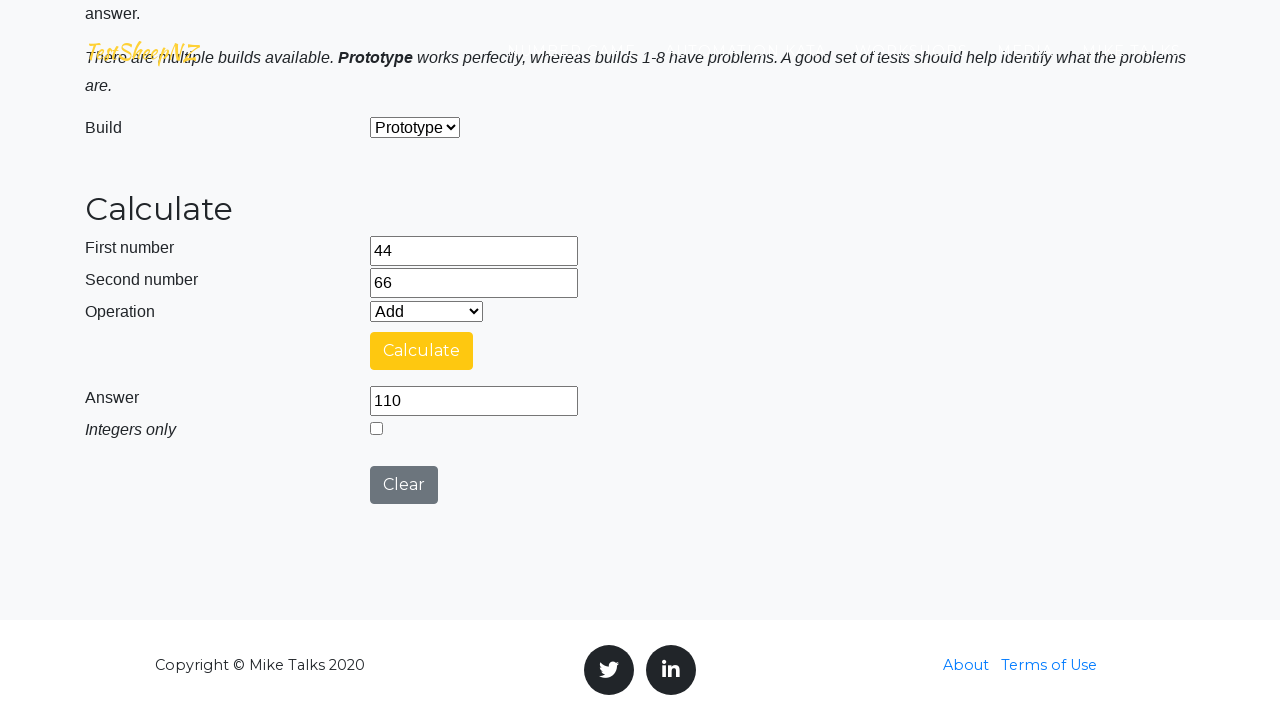

Retrieved answer value from field: 110 (iteration 1)
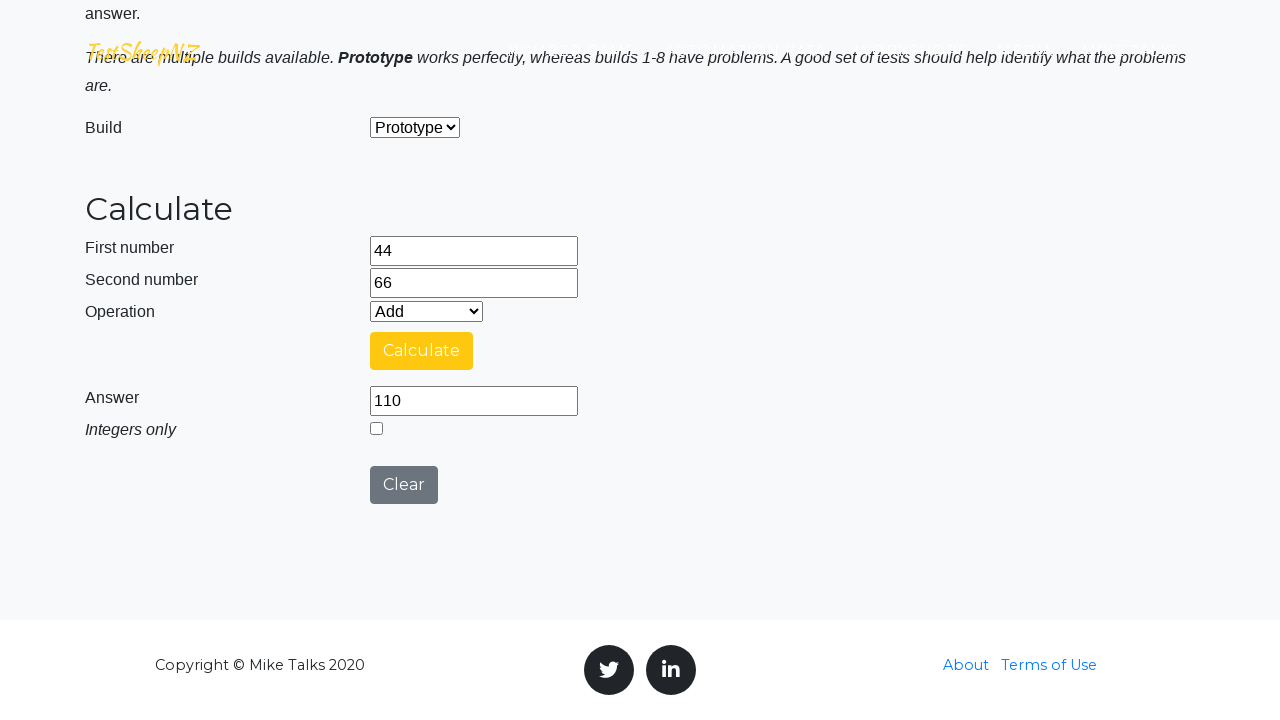

Verified sum is correct: 110 == 110 (iteration 1)
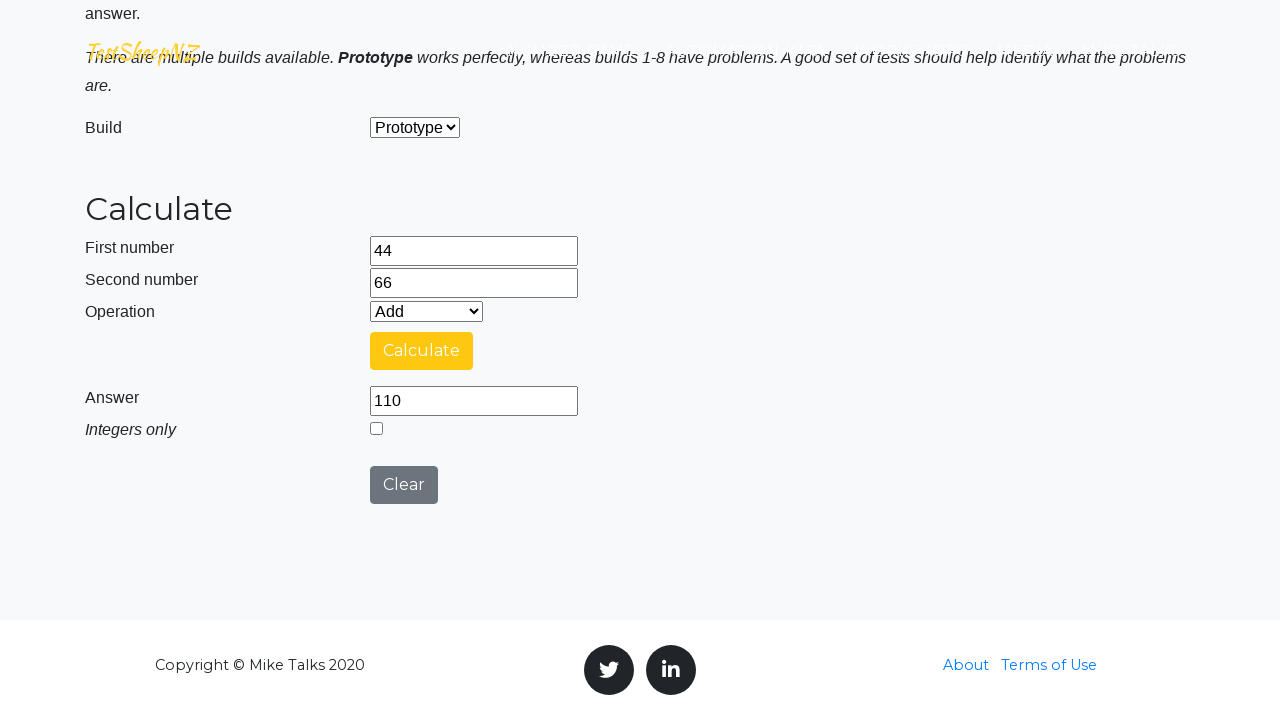

Clicked clear button to reset calculator (iteration 1) at (404, 485) on #clearButton
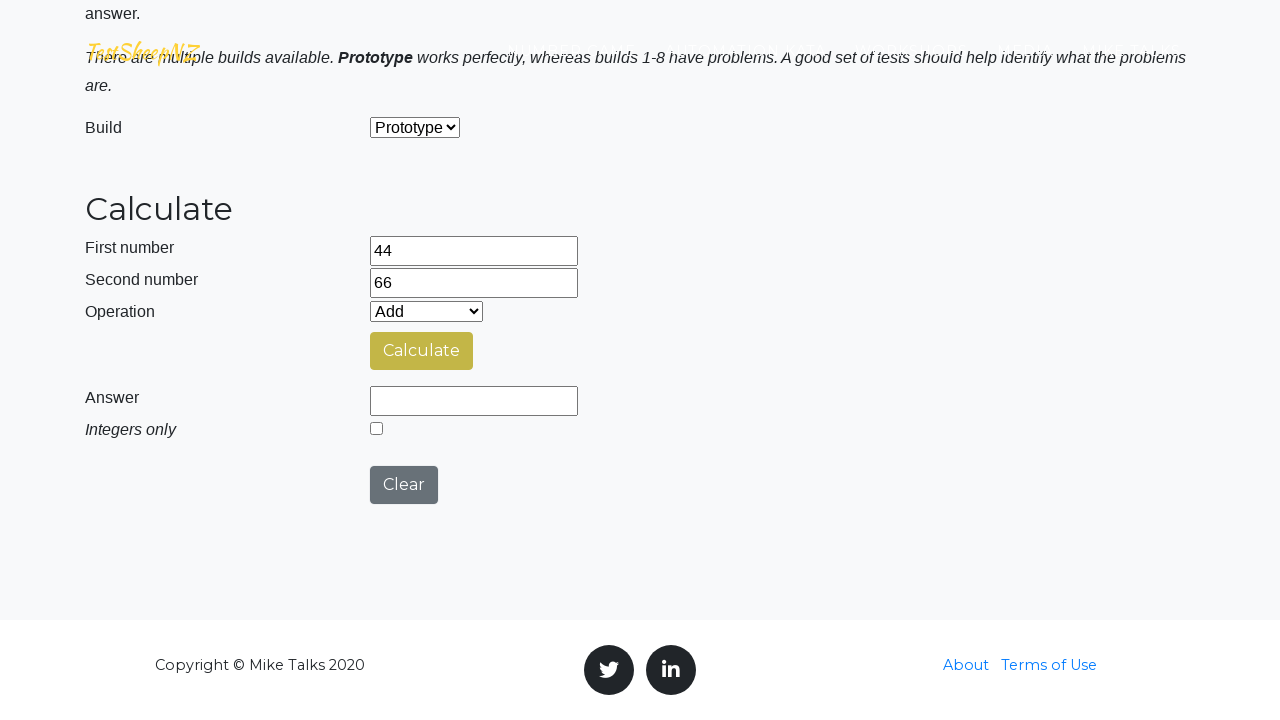

Cleared first number field (iteration 2) on #number1Field
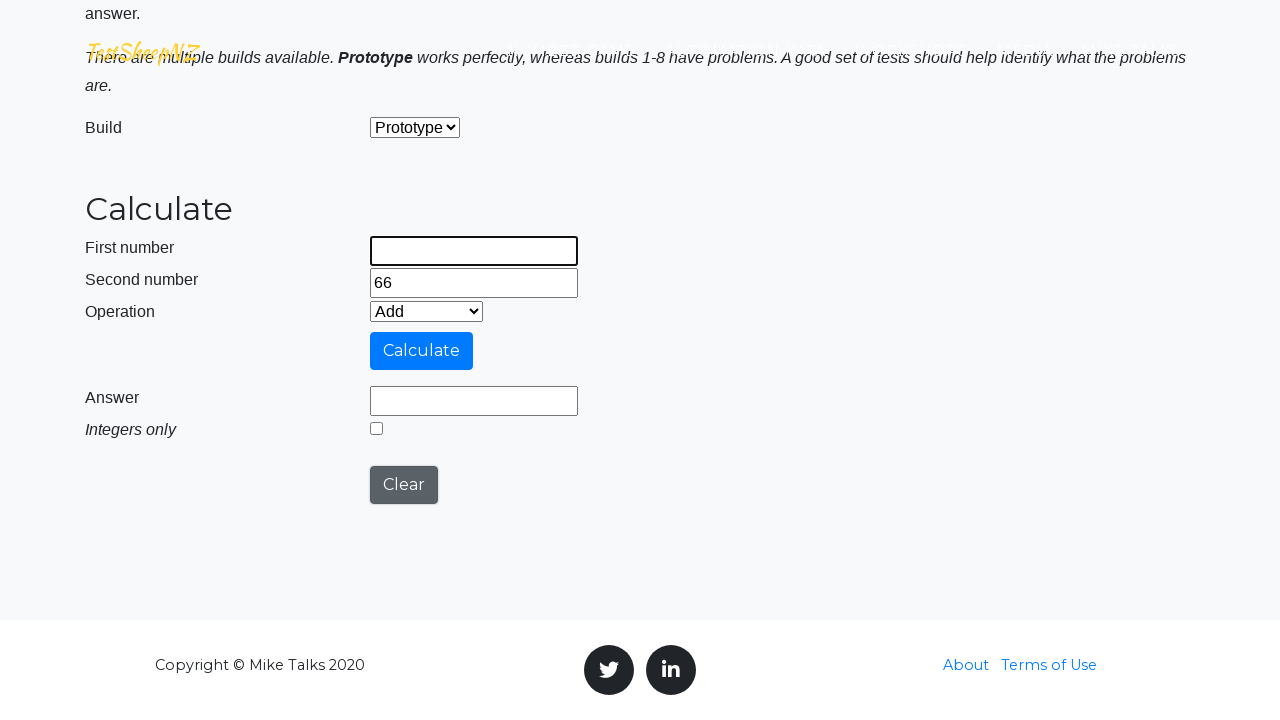

Cleared second number field (iteration 2) on #number2Field
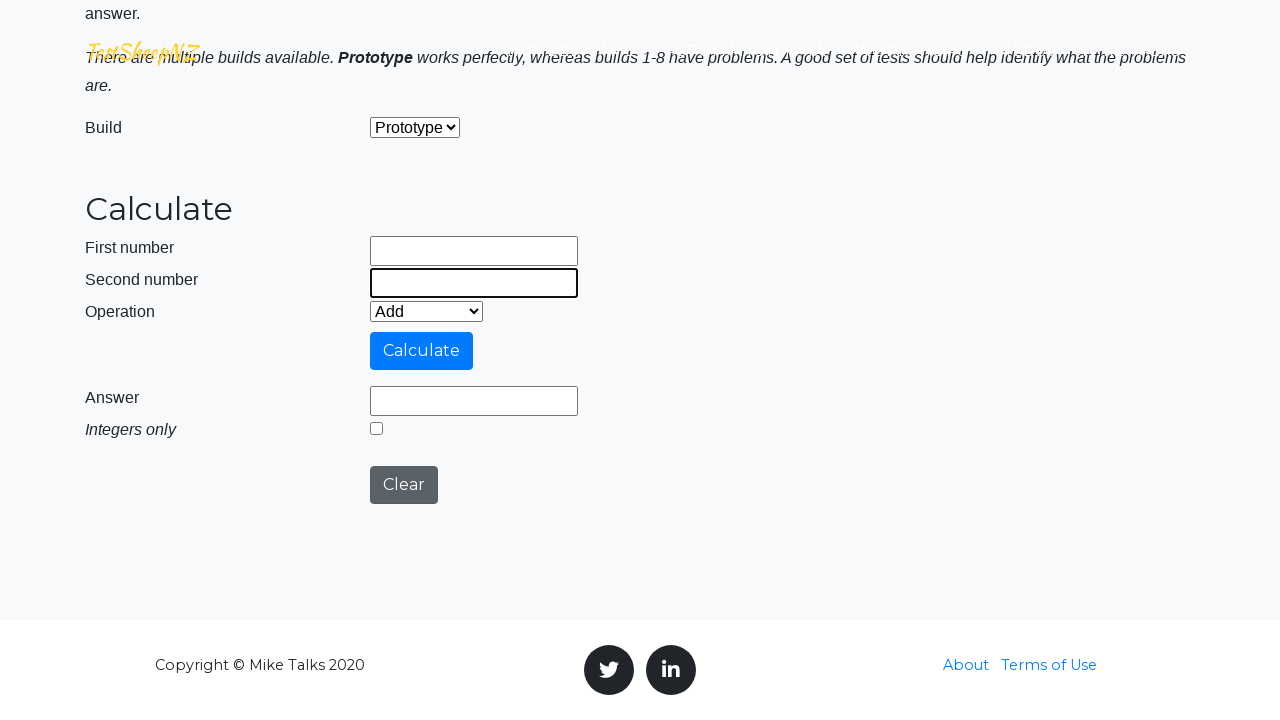

Entered first number: 18 (iteration 2) on #number1Field
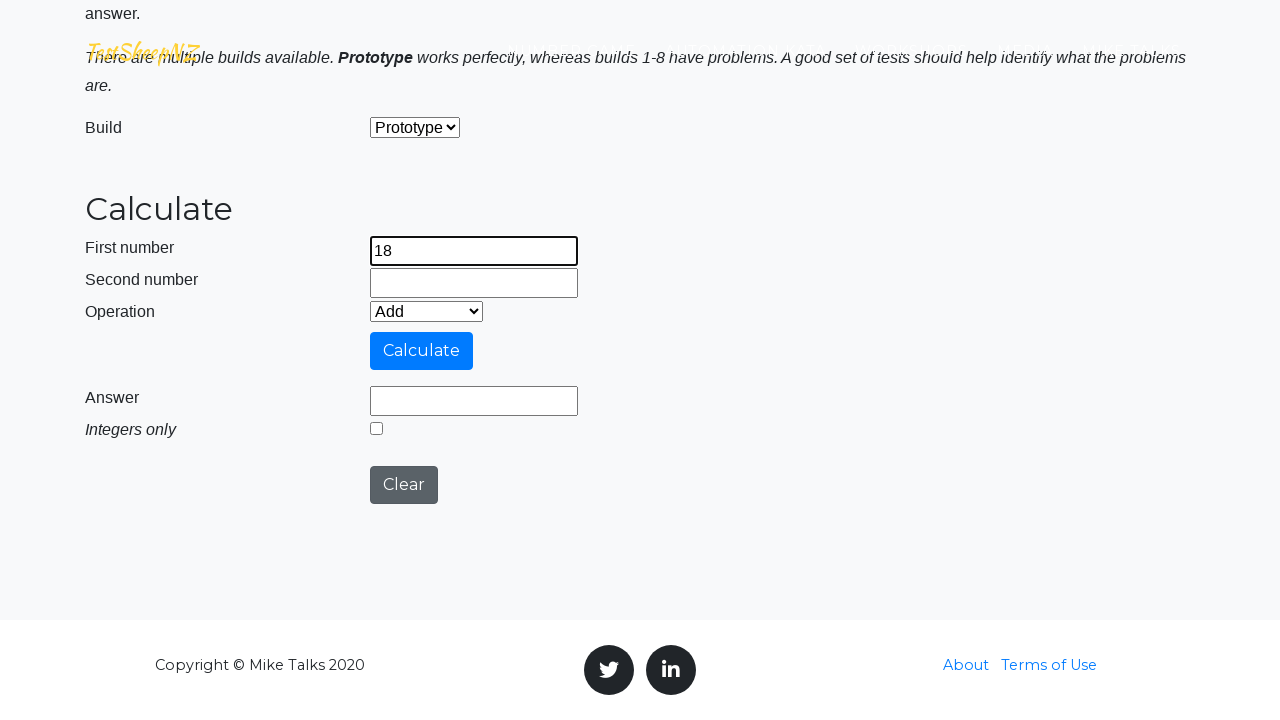

Entered second number: 57 (iteration 2) on #number2Field
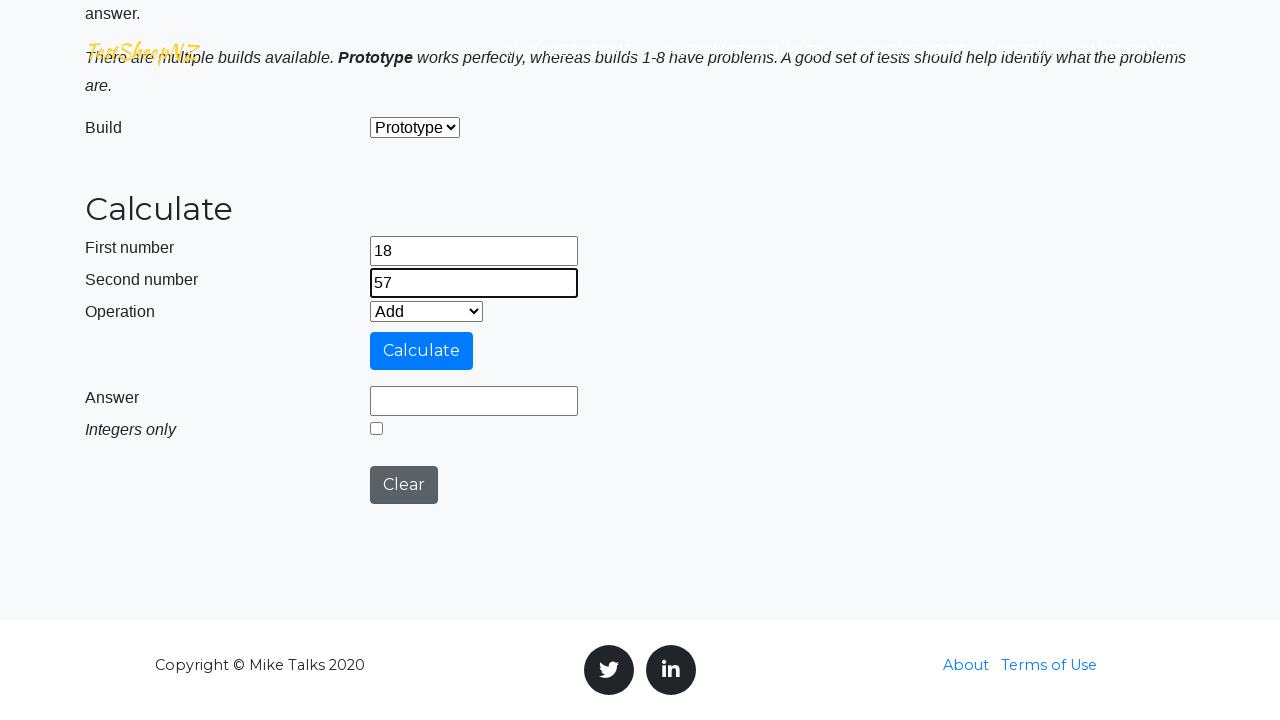

Clicked calculate button to compute 18 + 57 (iteration 2) at (422, 351) on #calculateButton
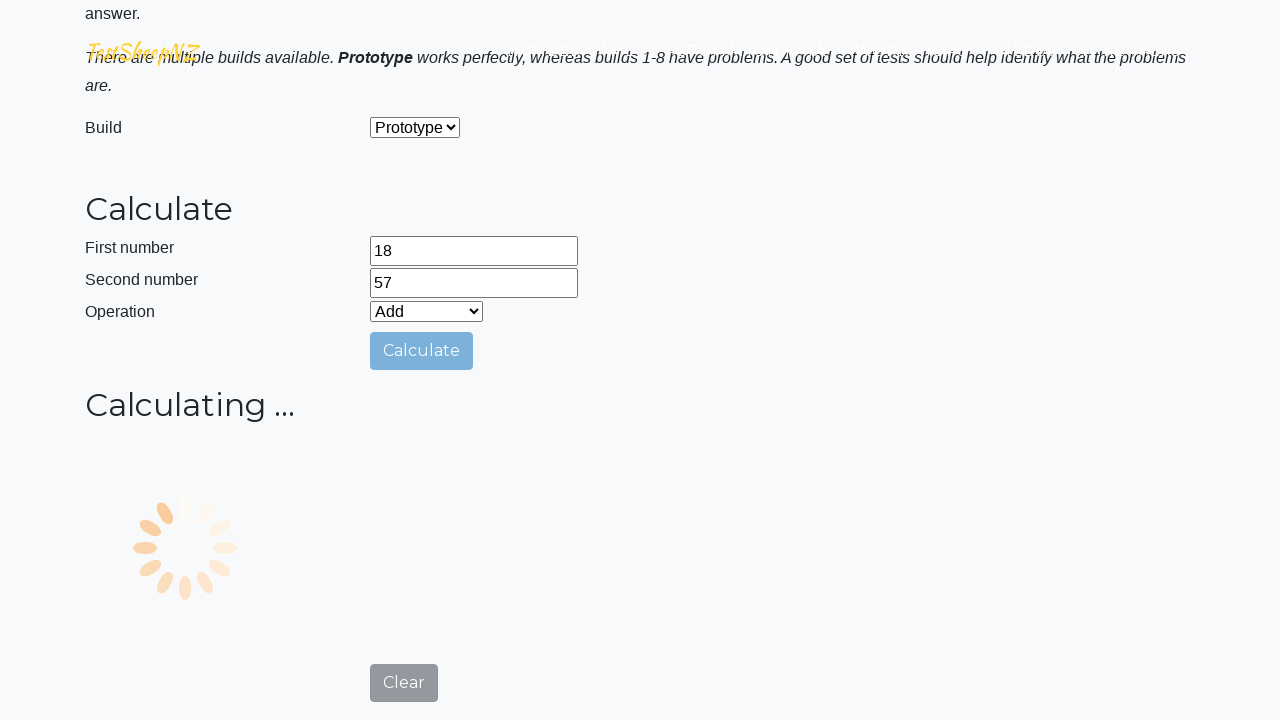

Answer field became visible (iteration 2)
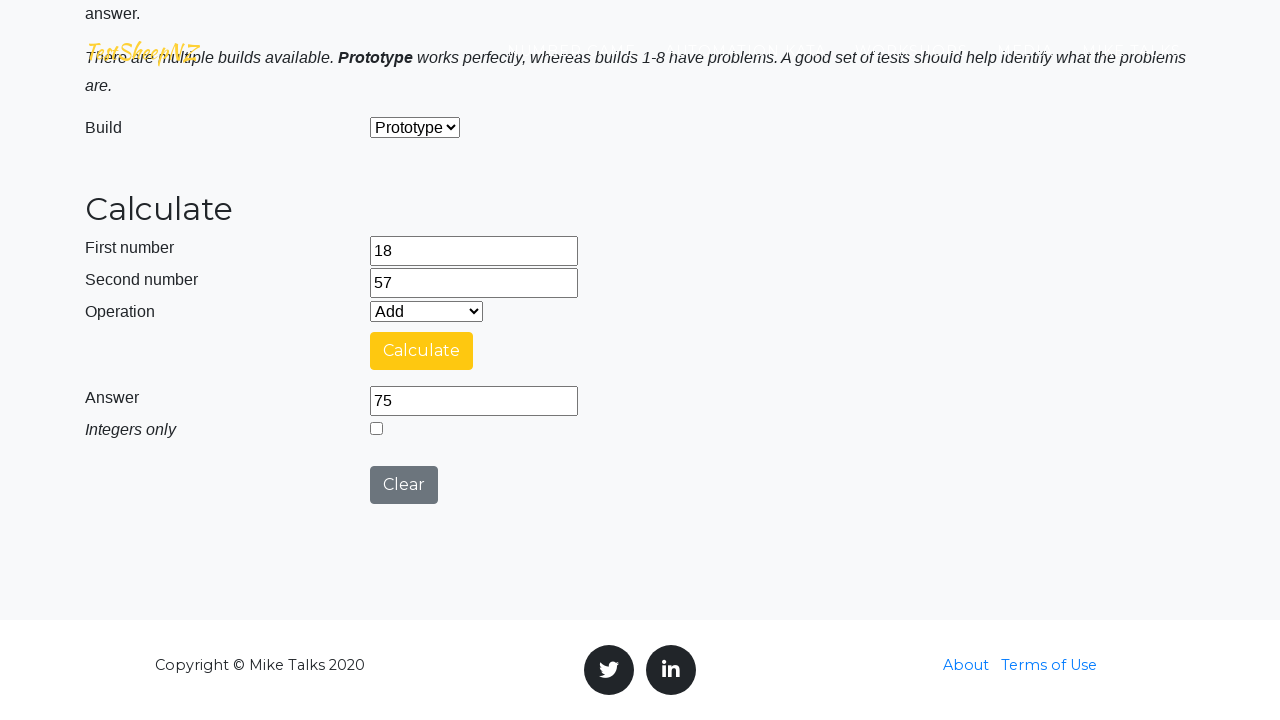

Retrieved answer value from field: 75 (iteration 2)
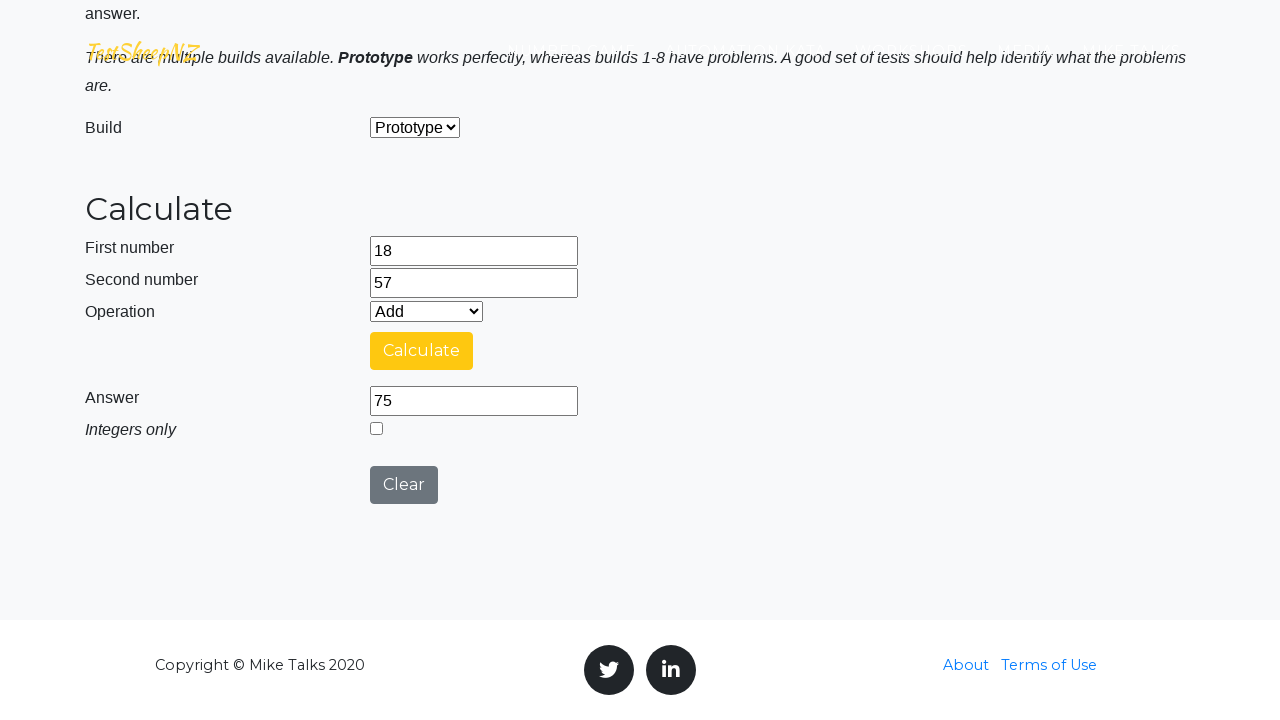

Verified sum is correct: 75 == 75 (iteration 2)
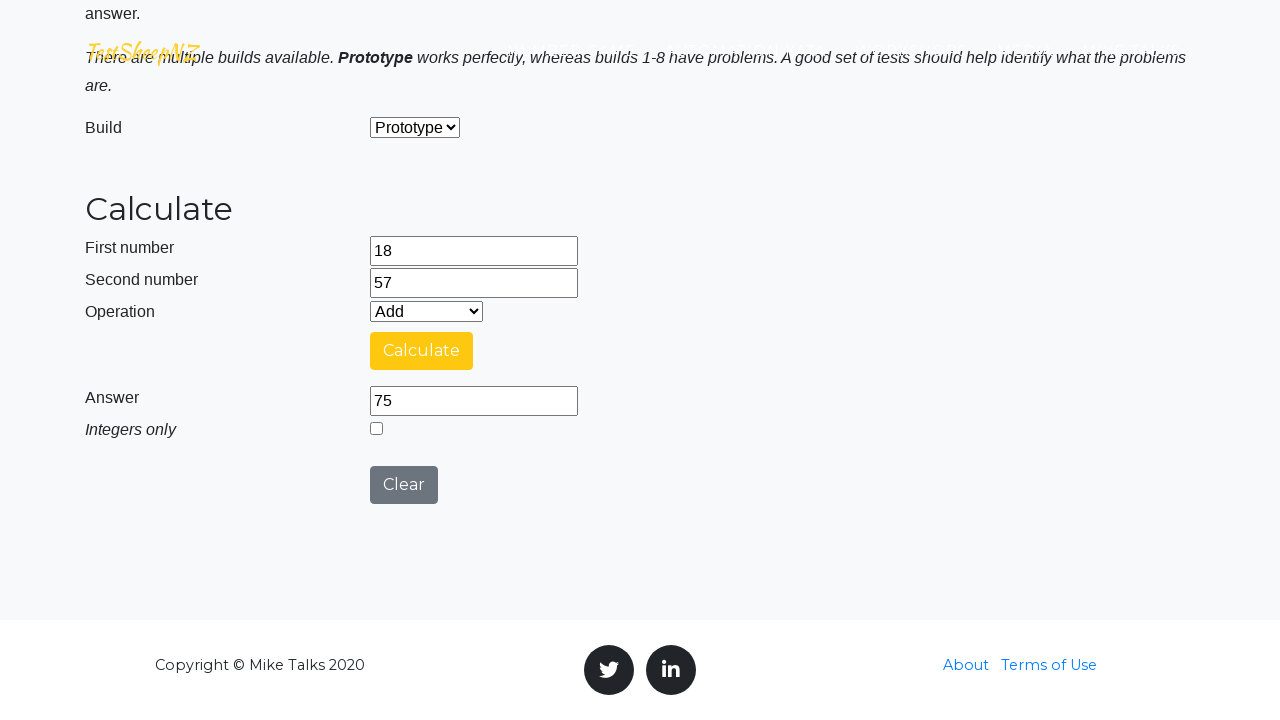

Clicked clear button to reset calculator (iteration 2) at (404, 485) on #clearButton
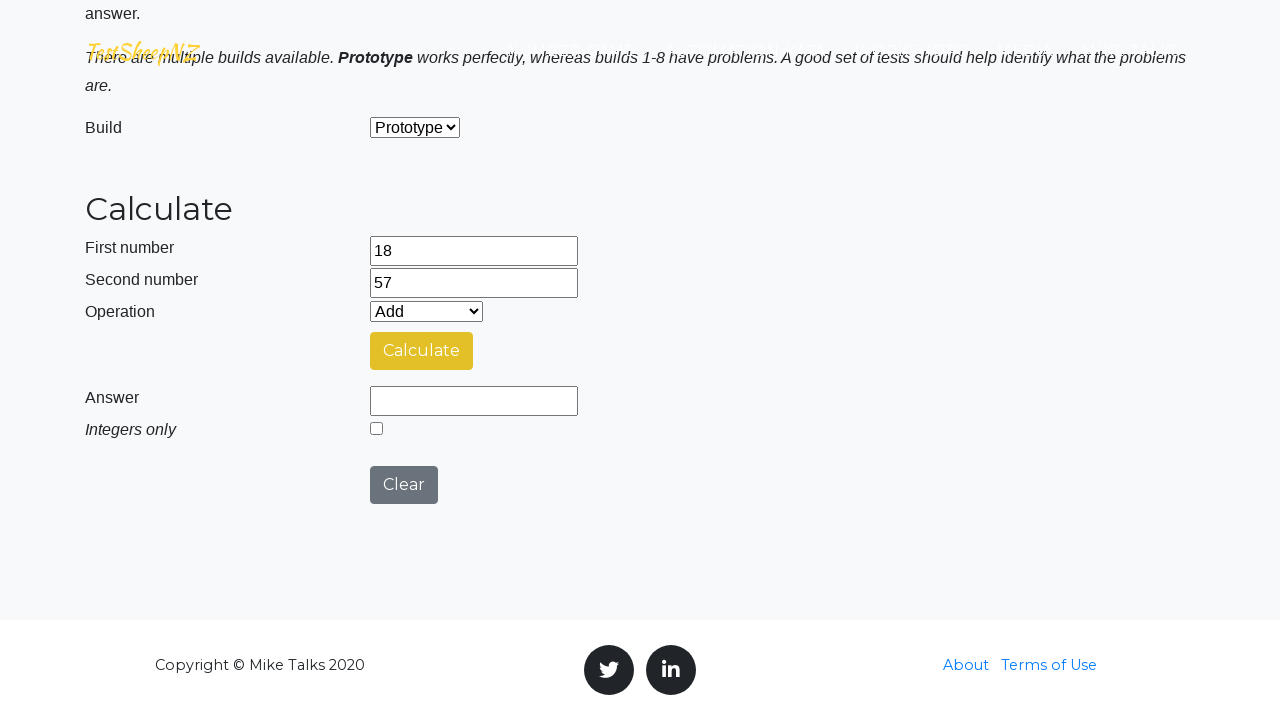

Cleared first number field (iteration 3) on #number1Field
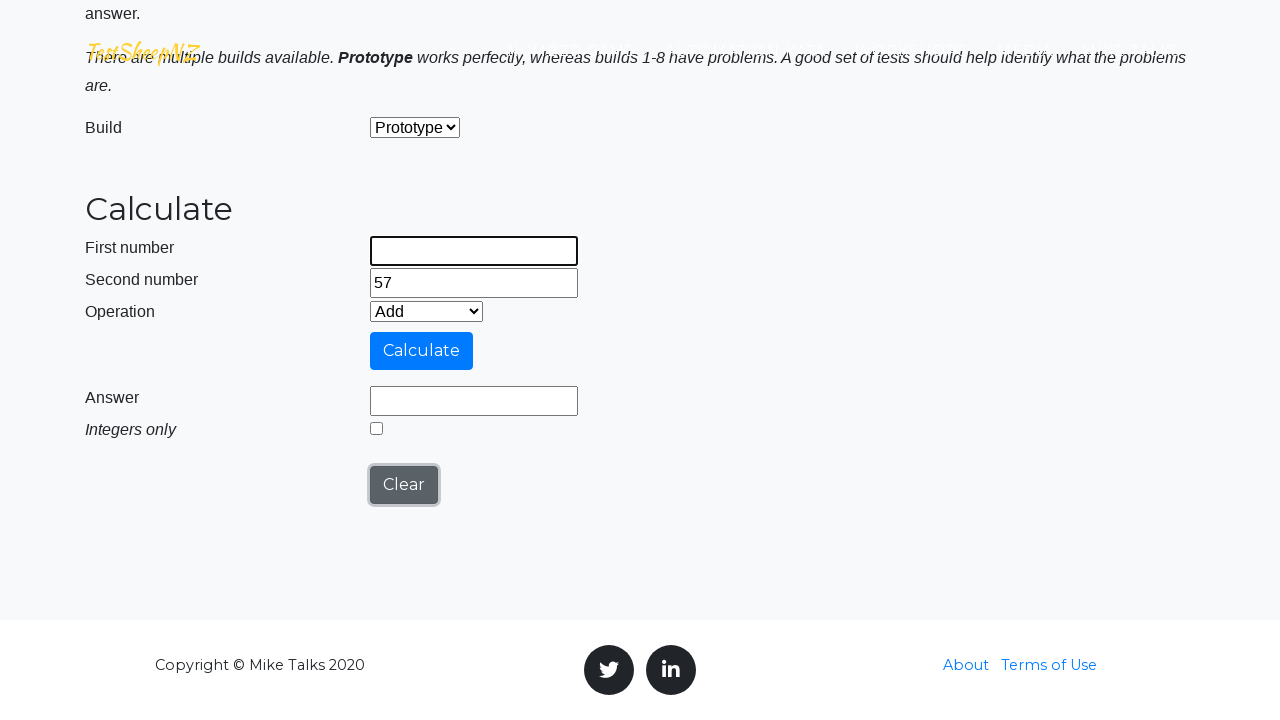

Cleared second number field (iteration 3) on #number2Field
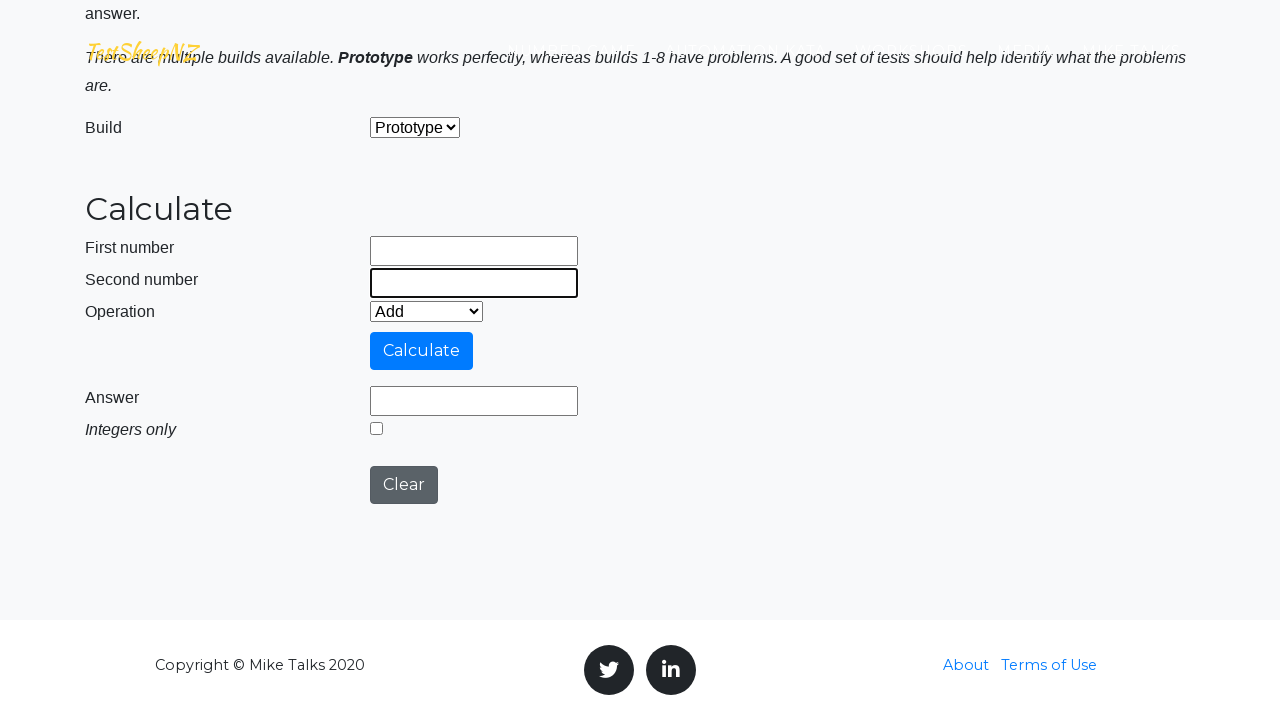

Entered first number: 44 (iteration 3) on #number1Field
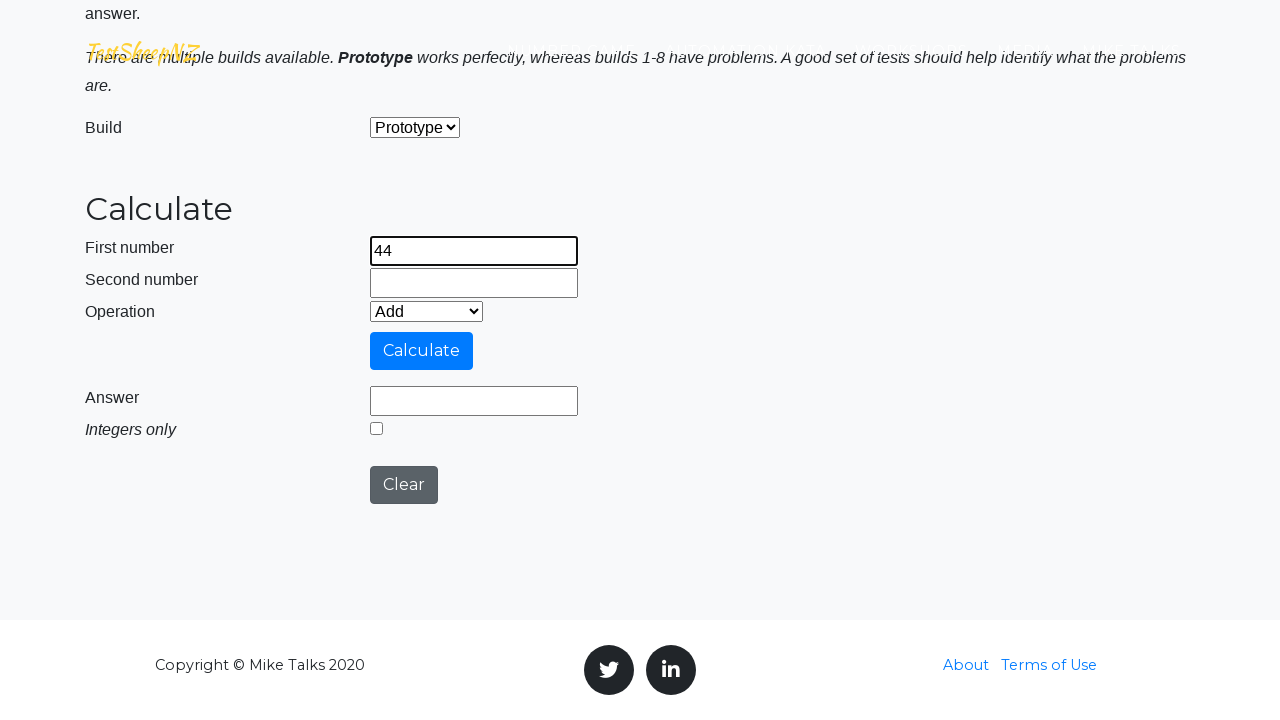

Entered second number: 69 (iteration 3) on #number2Field
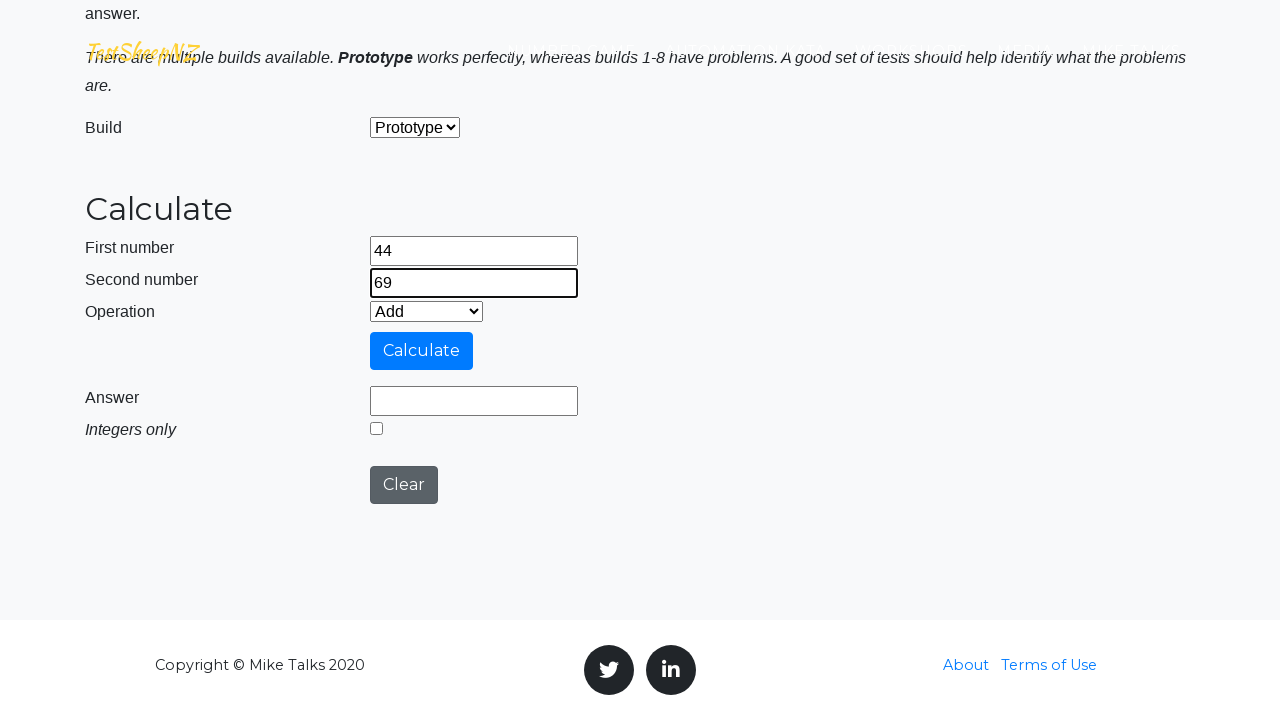

Clicked calculate button to compute 44 + 69 (iteration 3) at (422, 351) on #calculateButton
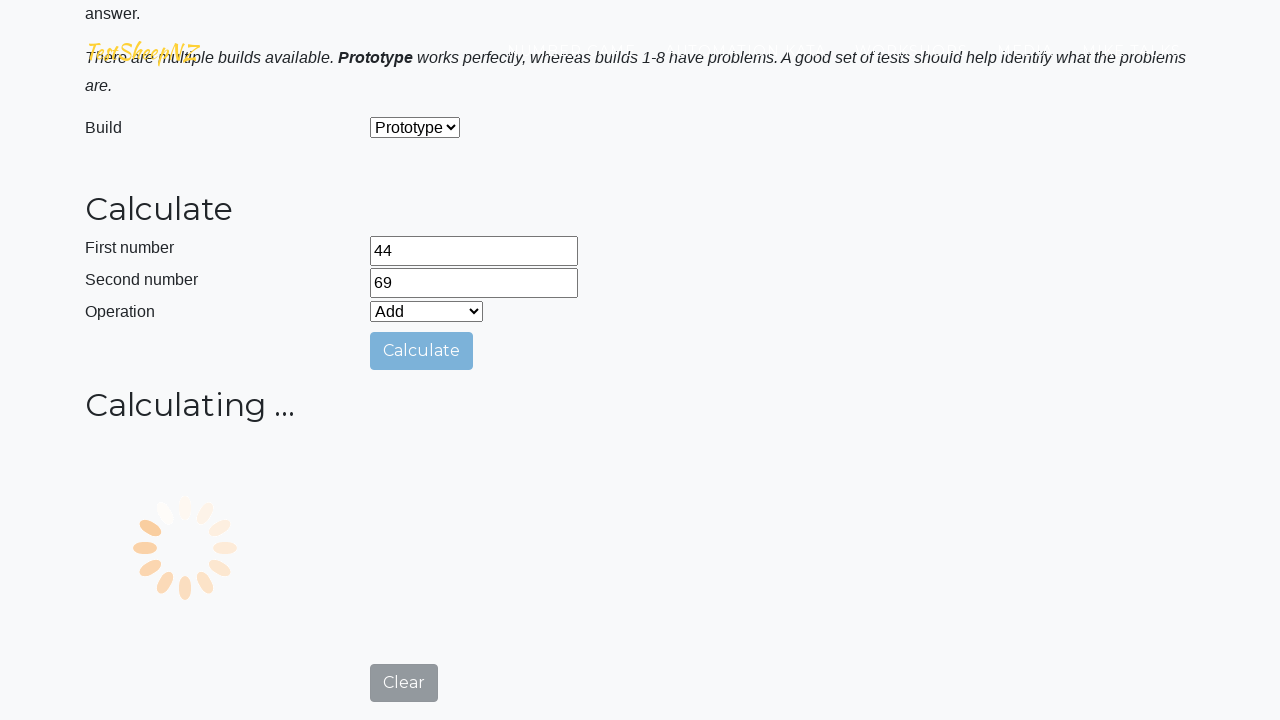

Answer field became visible (iteration 3)
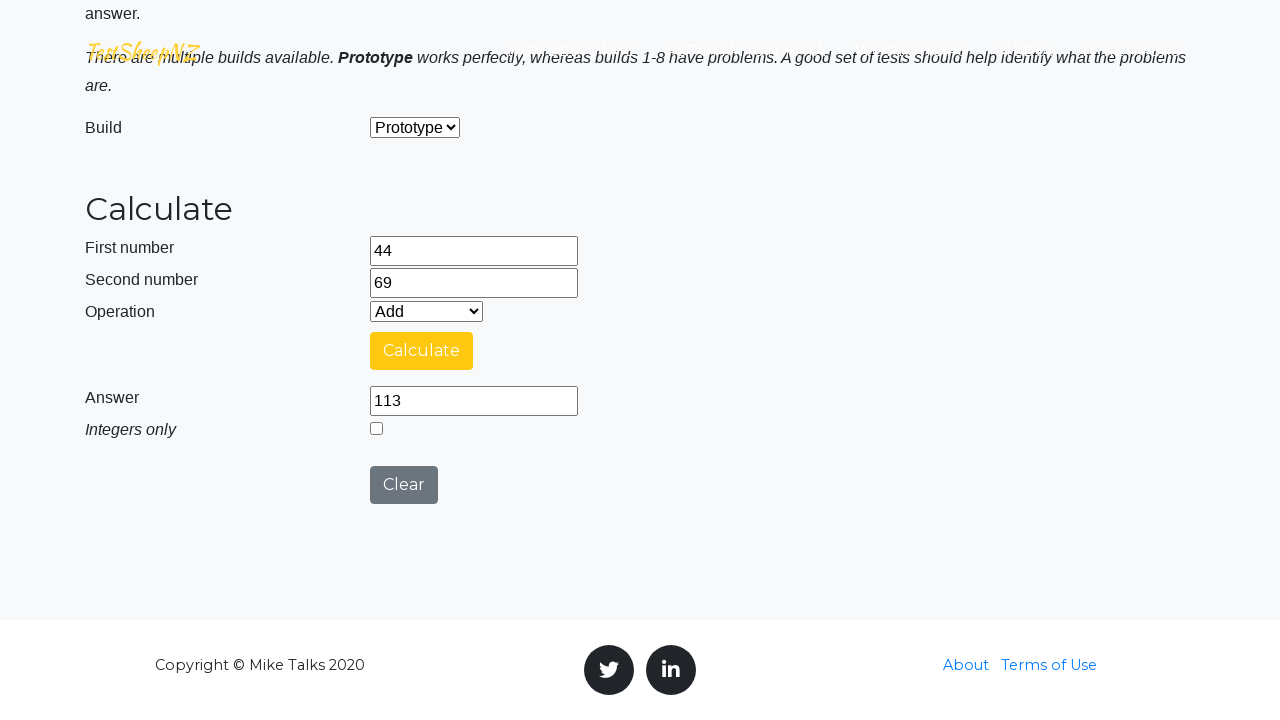

Retrieved answer value from field: 113 (iteration 3)
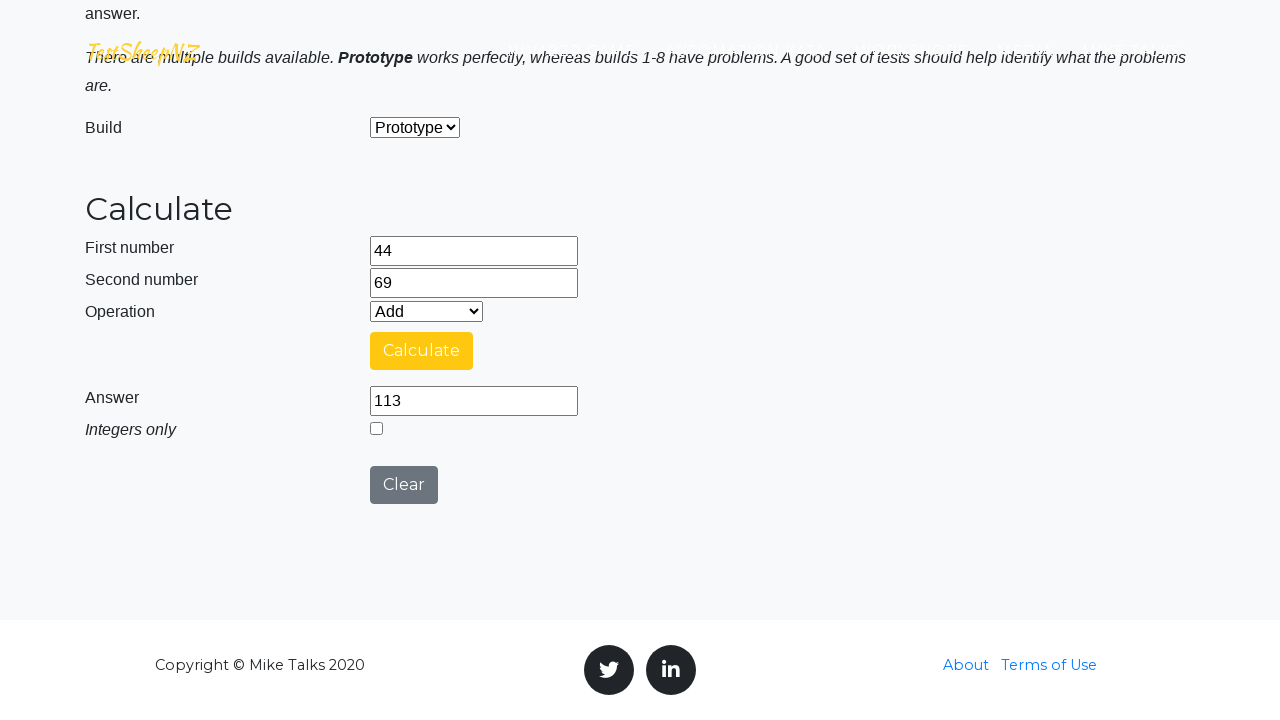

Verified sum is correct: 113 == 113 (iteration 3)
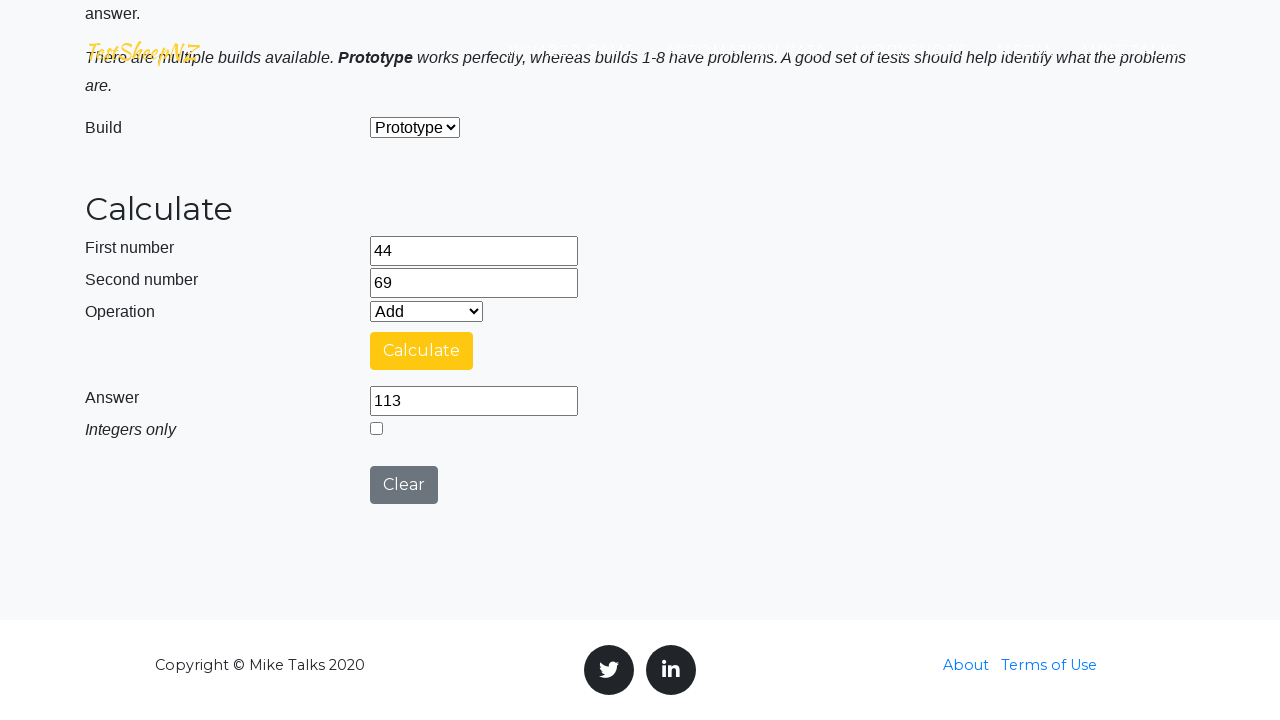

Clicked clear button to reset calculator (iteration 3) at (404, 485) on #clearButton
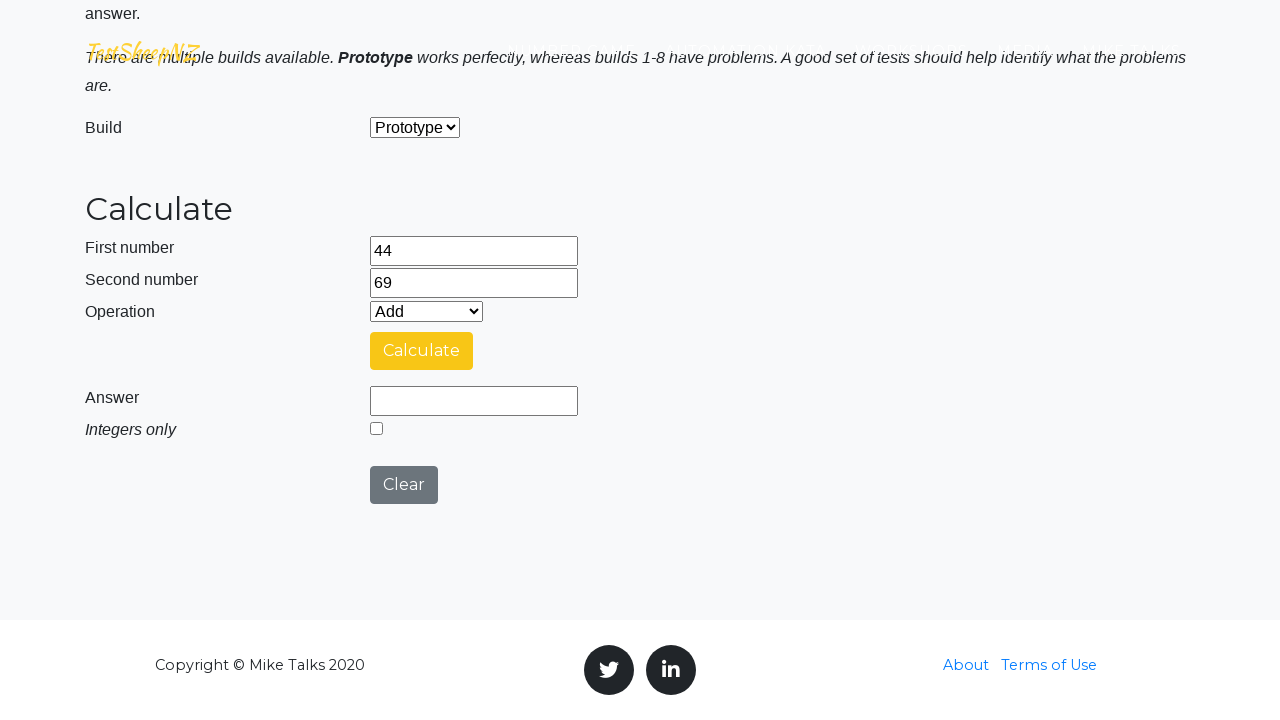

Cleared first number field (iteration 4) on #number1Field
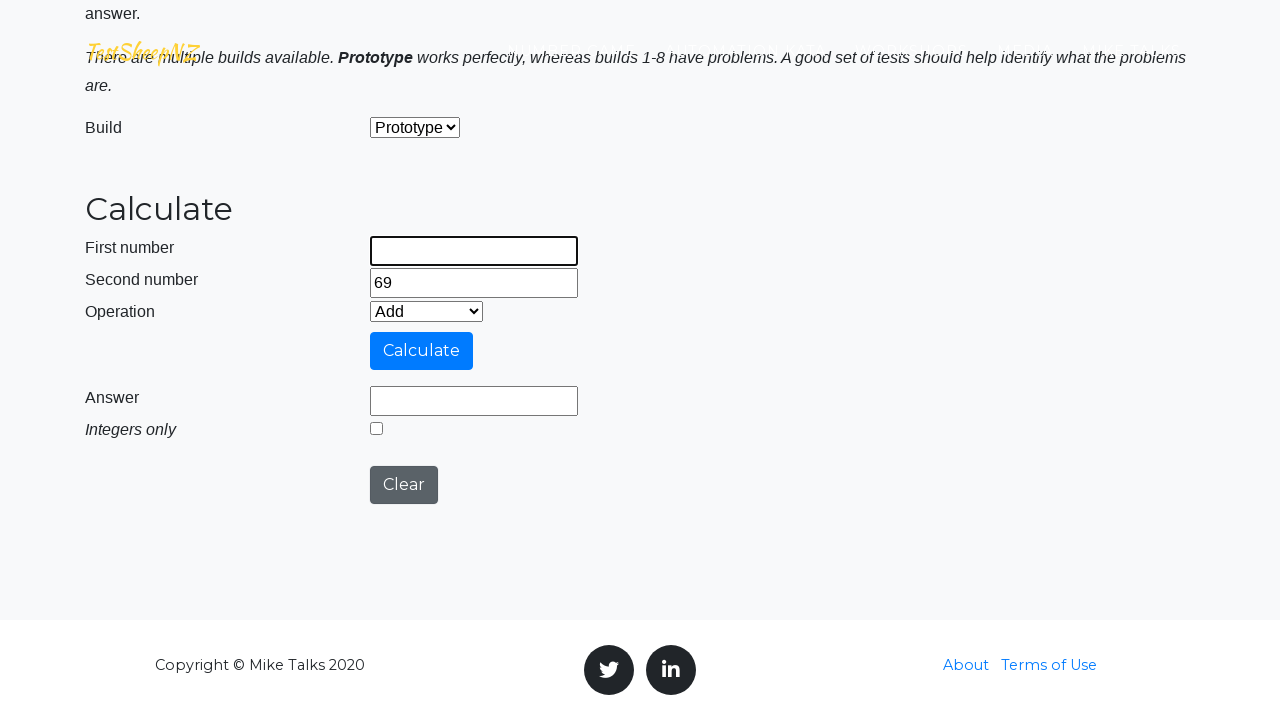

Cleared second number field (iteration 4) on #number2Field
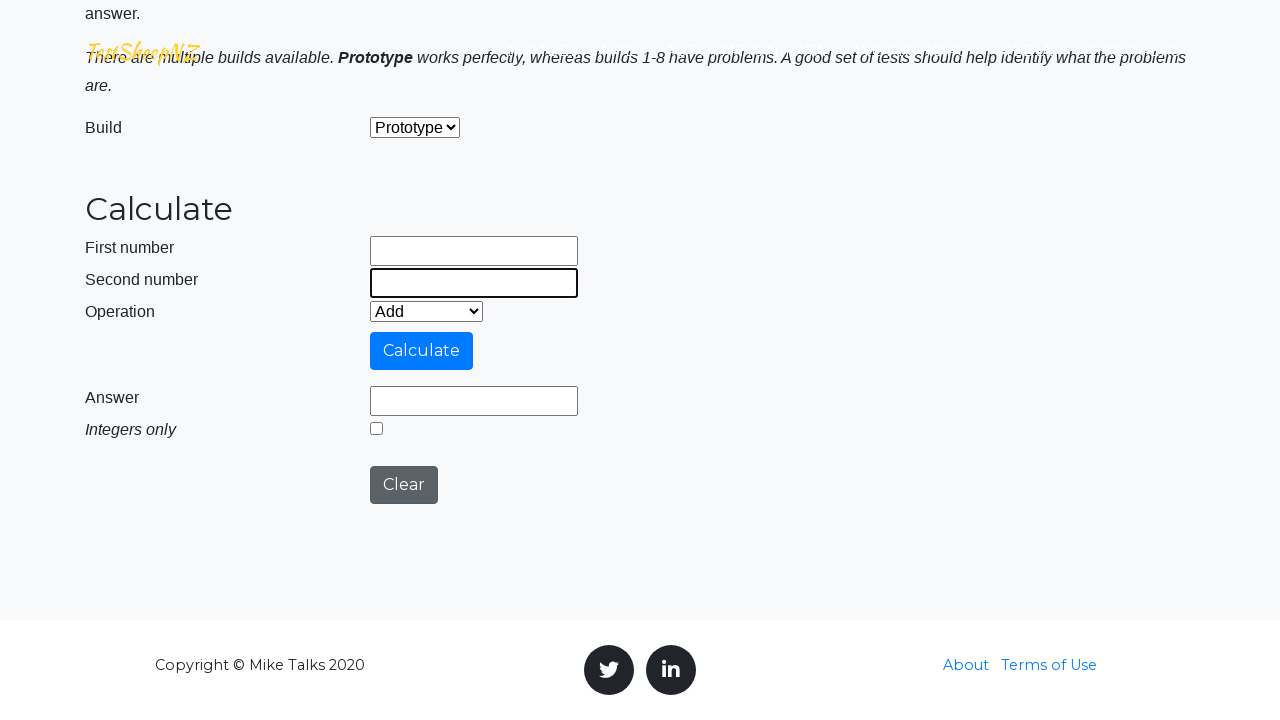

Entered first number: 36 (iteration 4) on #number1Field
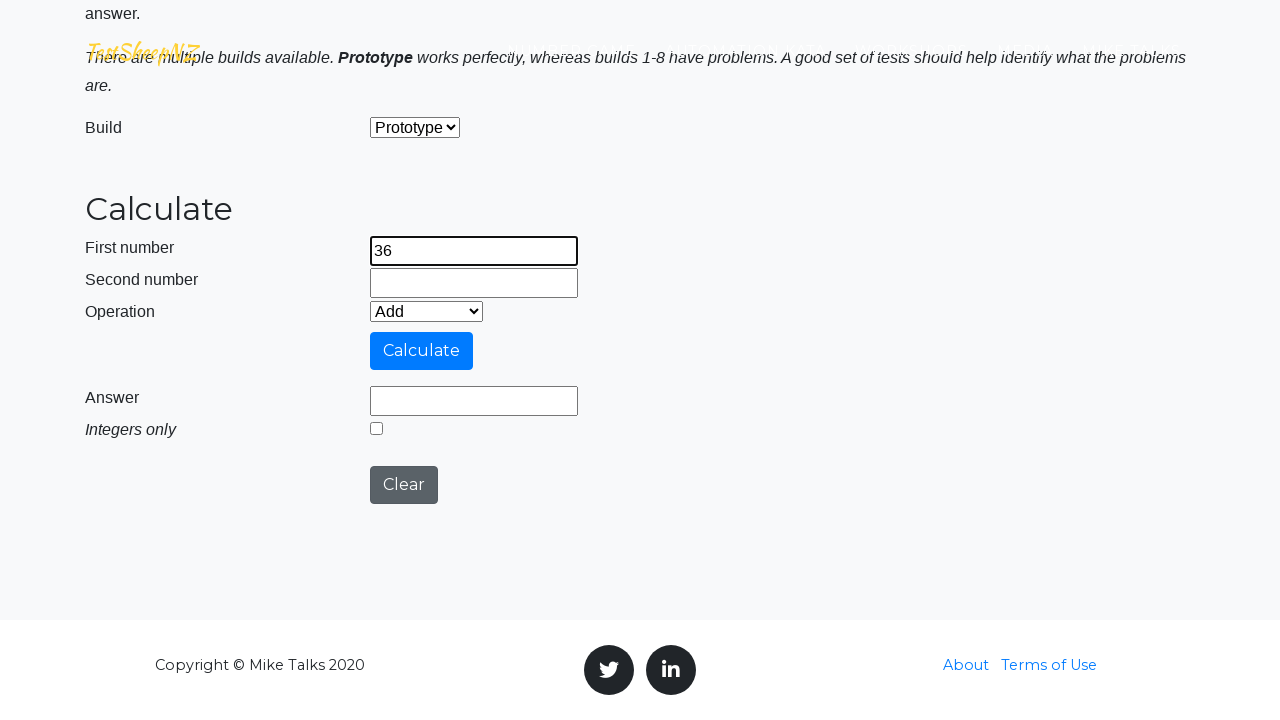

Entered second number: 99 (iteration 4) on #number2Field
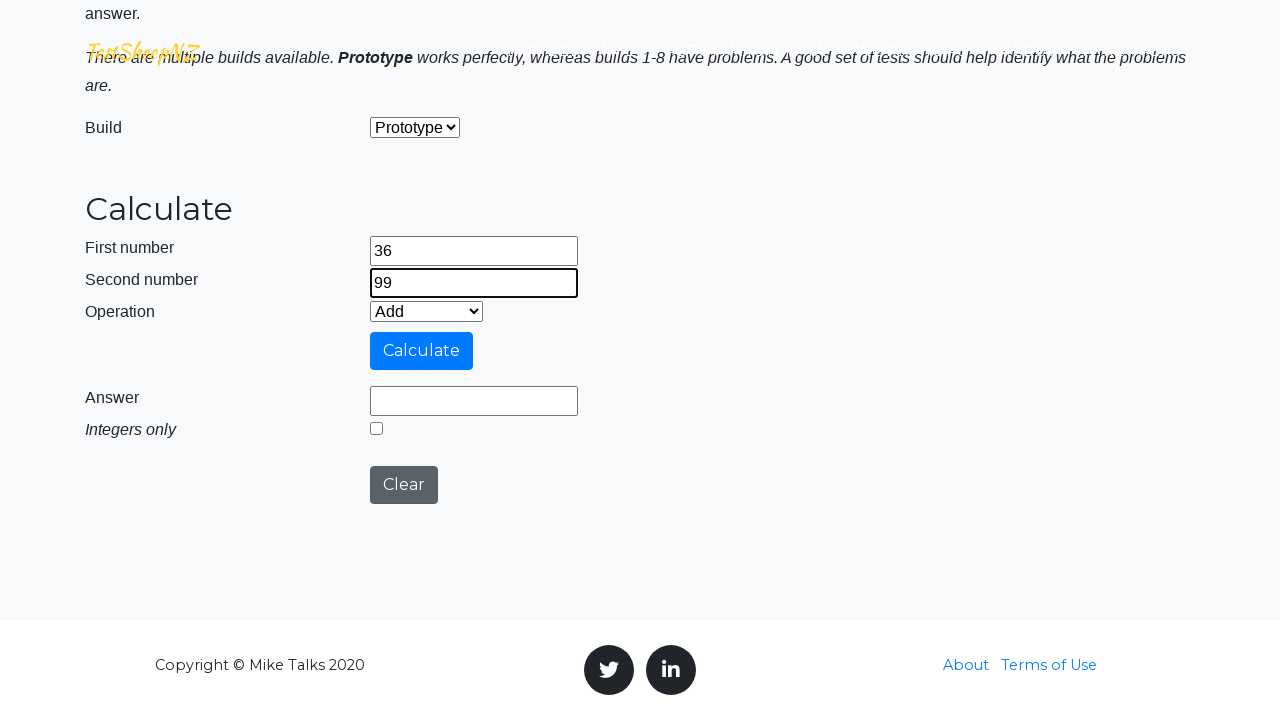

Clicked calculate button to compute 36 + 99 (iteration 4) at (422, 351) on #calculateButton
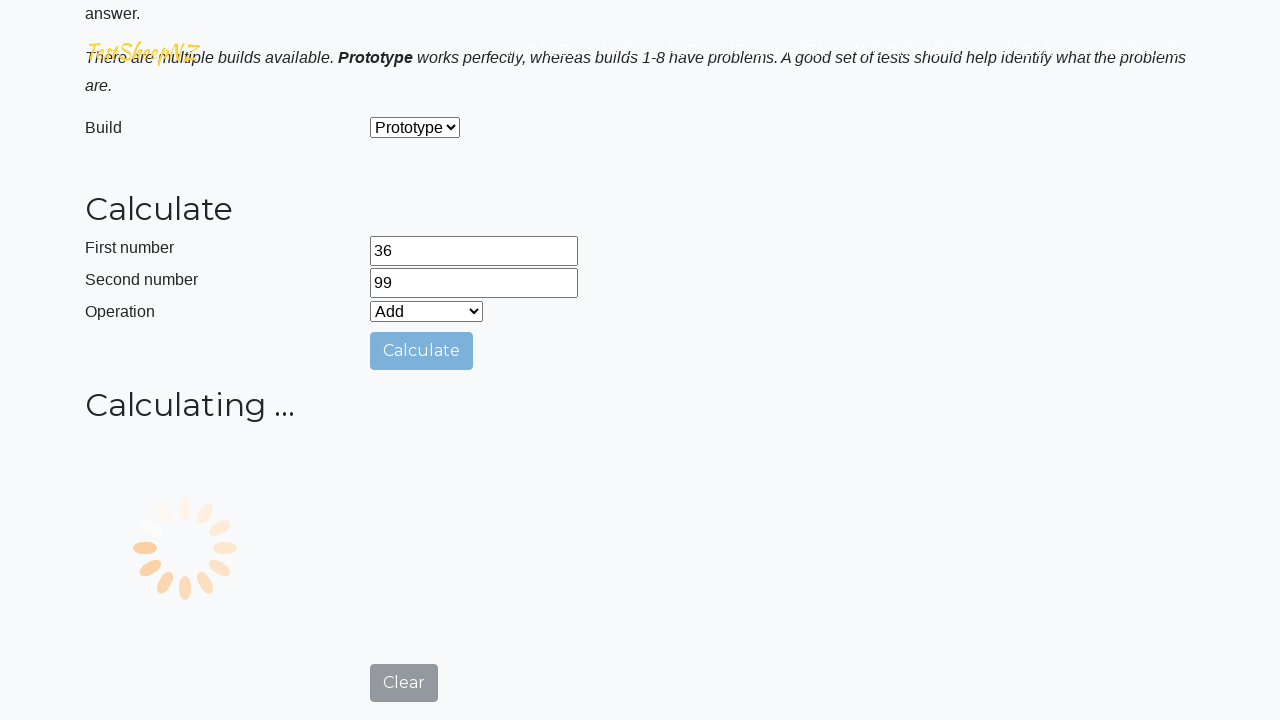

Answer field became visible (iteration 4)
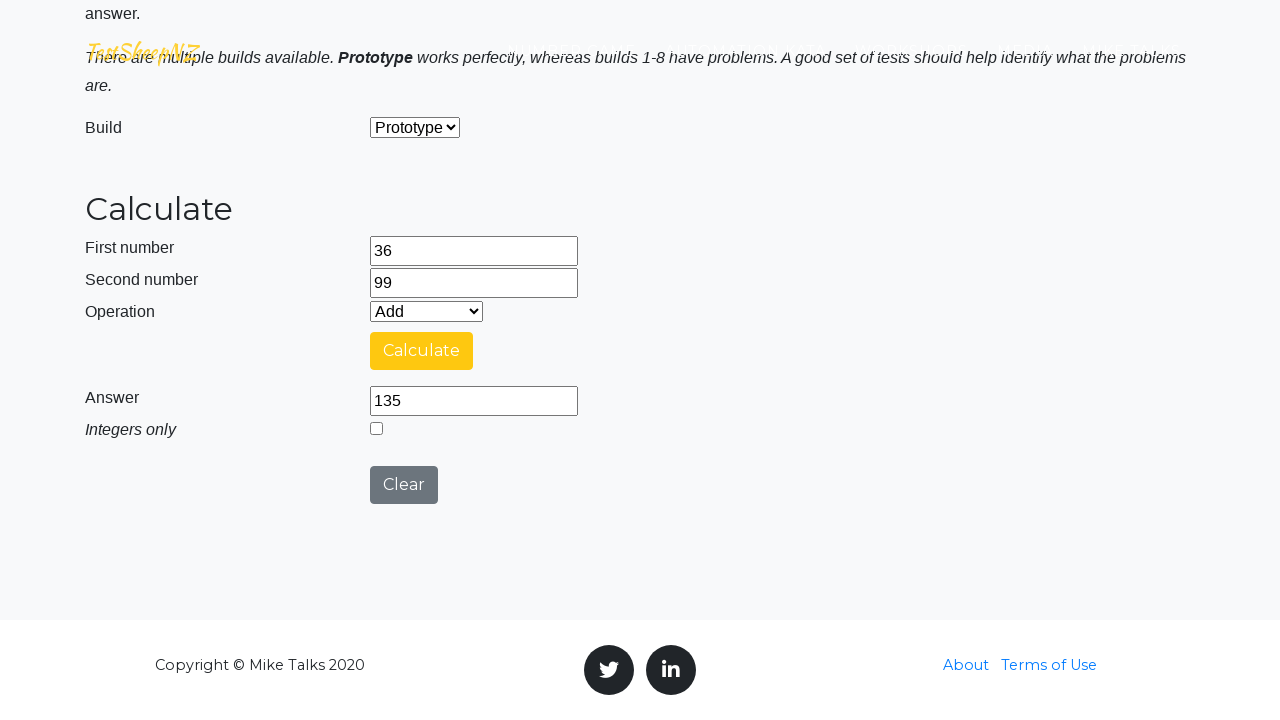

Retrieved answer value from field: 135 (iteration 4)
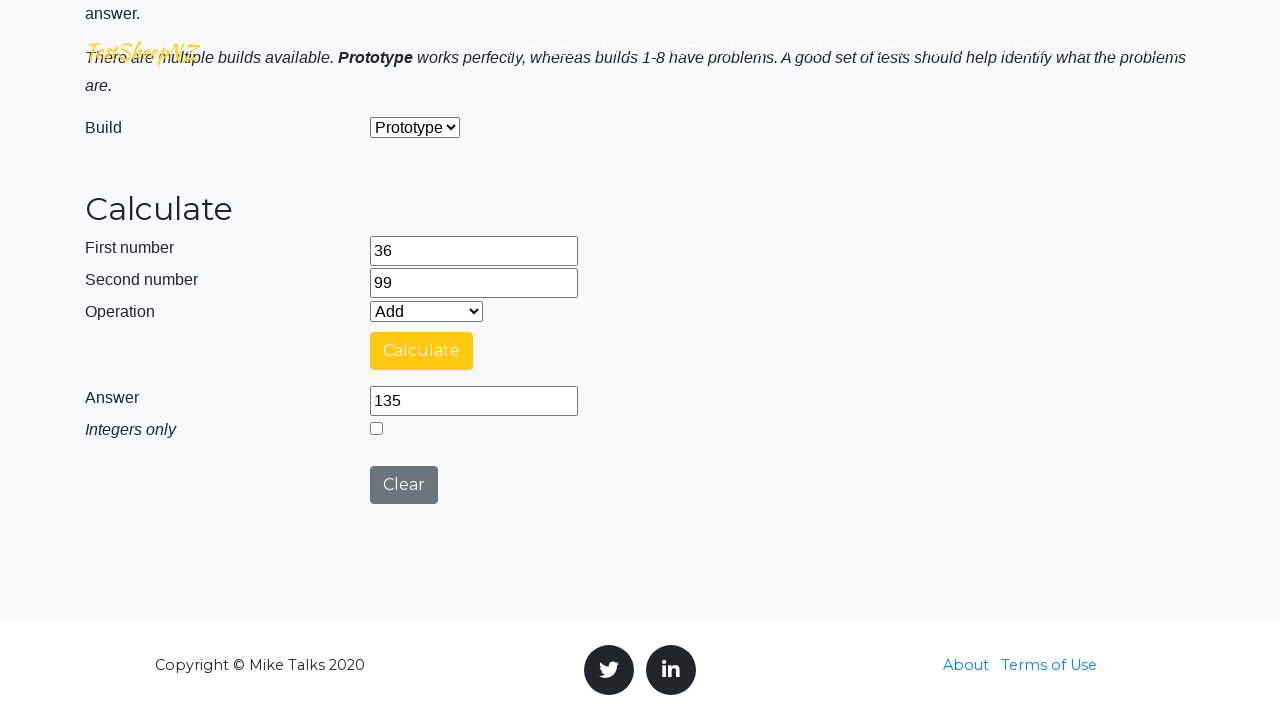

Verified sum is correct: 135 == 135 (iteration 4)
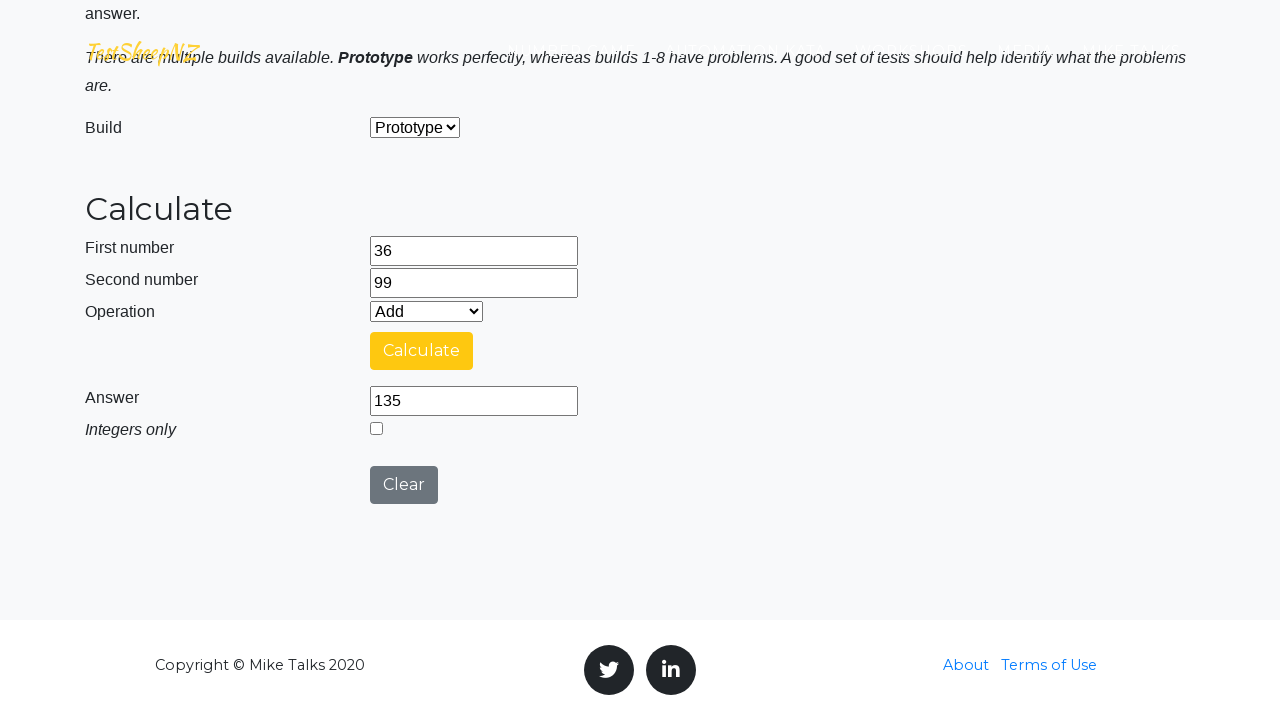

Clicked clear button to reset calculator (iteration 4) at (404, 485) on #clearButton
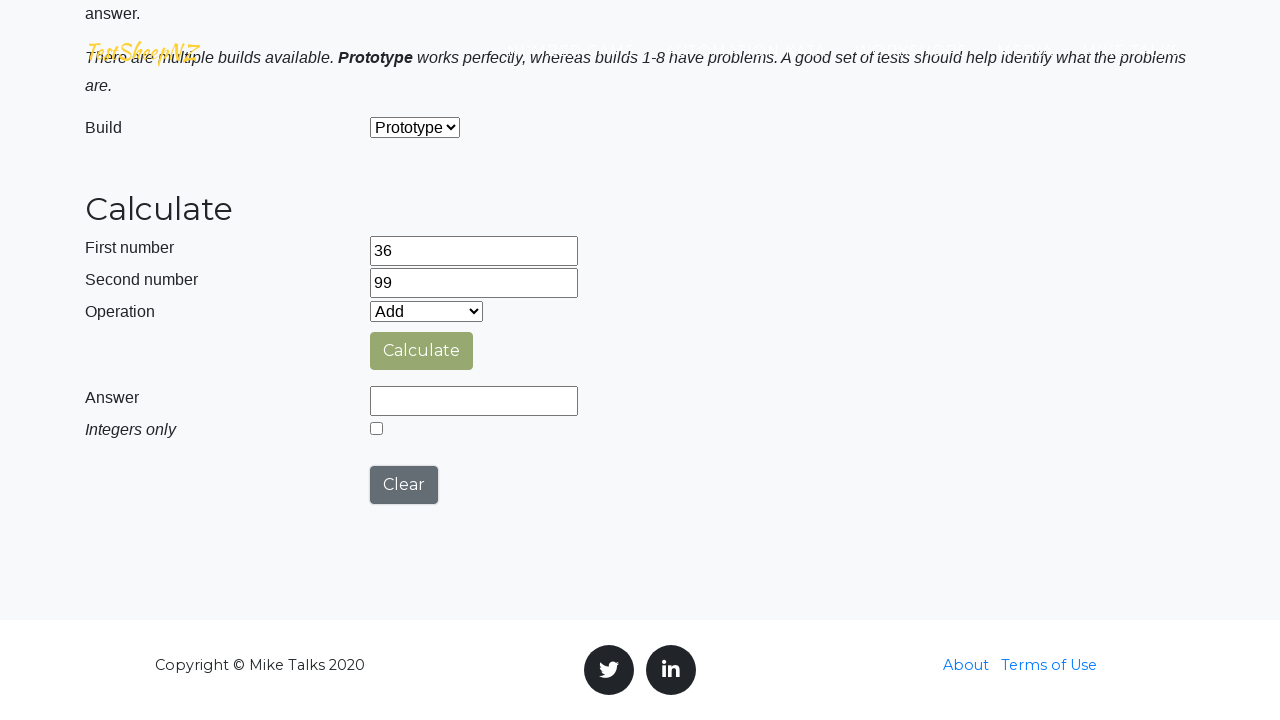

Cleared first number field (iteration 5) on #number1Field
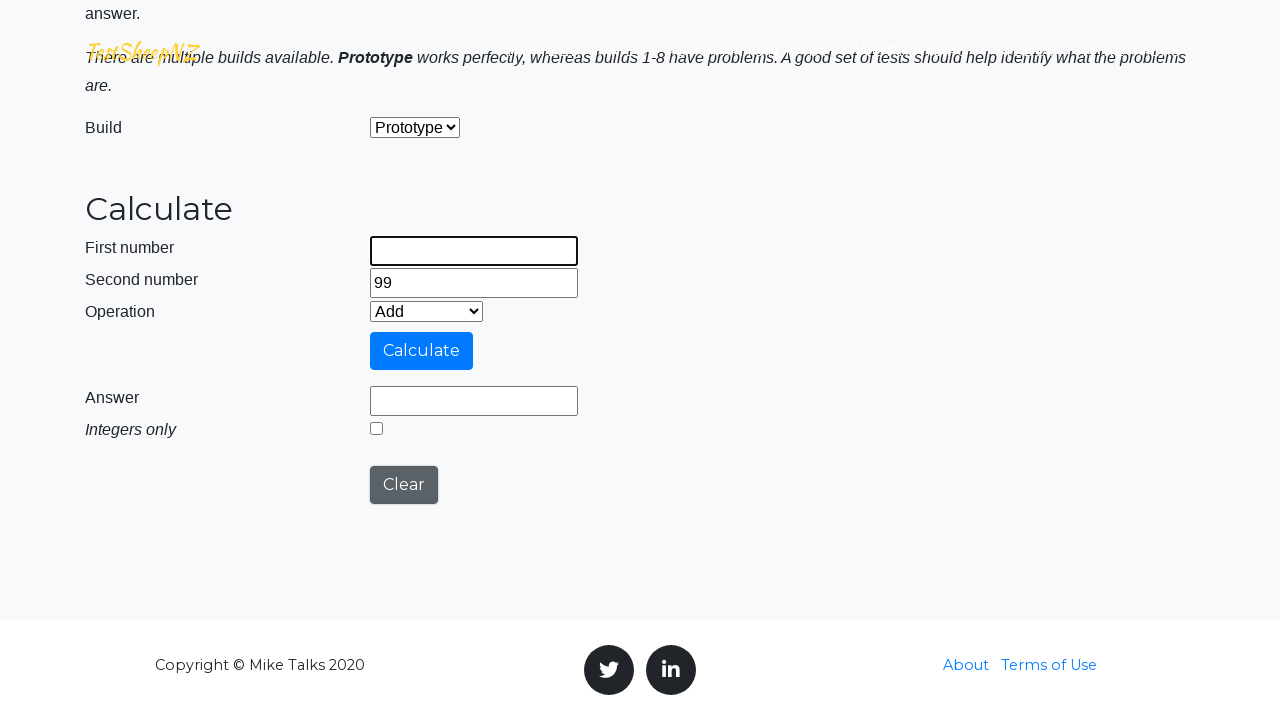

Cleared second number field (iteration 5) on #number2Field
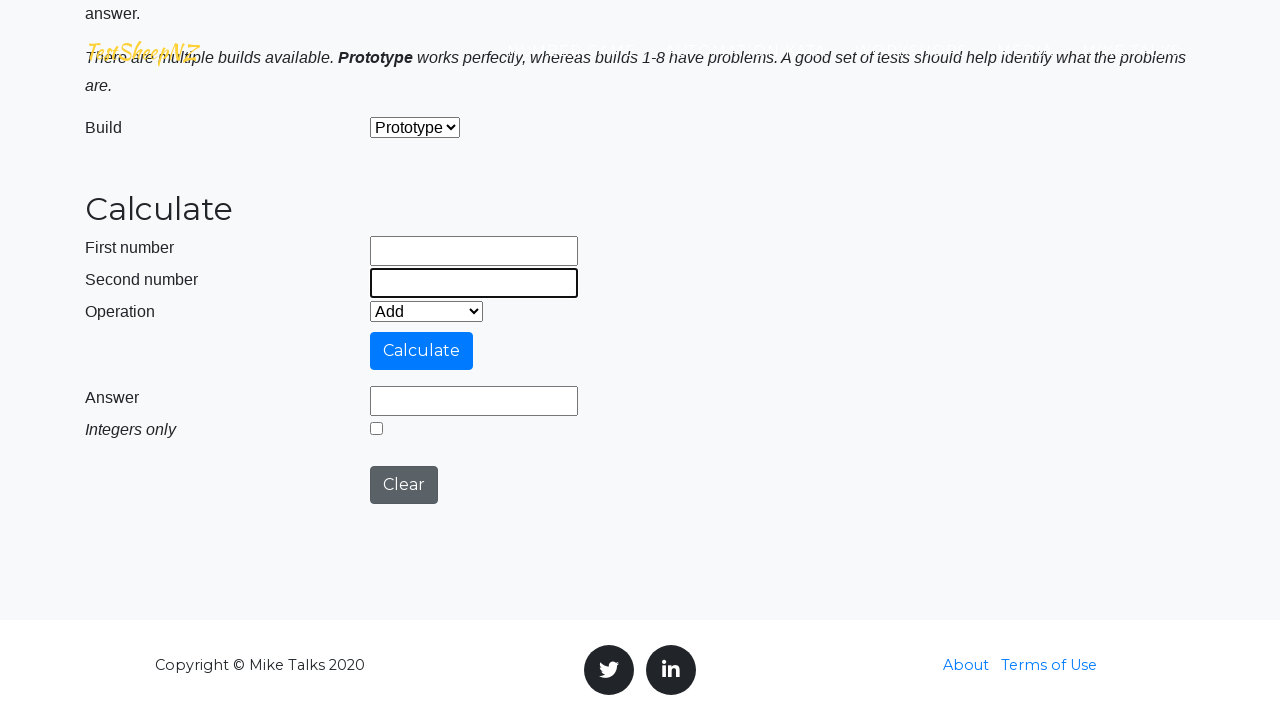

Entered first number: 43 (iteration 5) on #number1Field
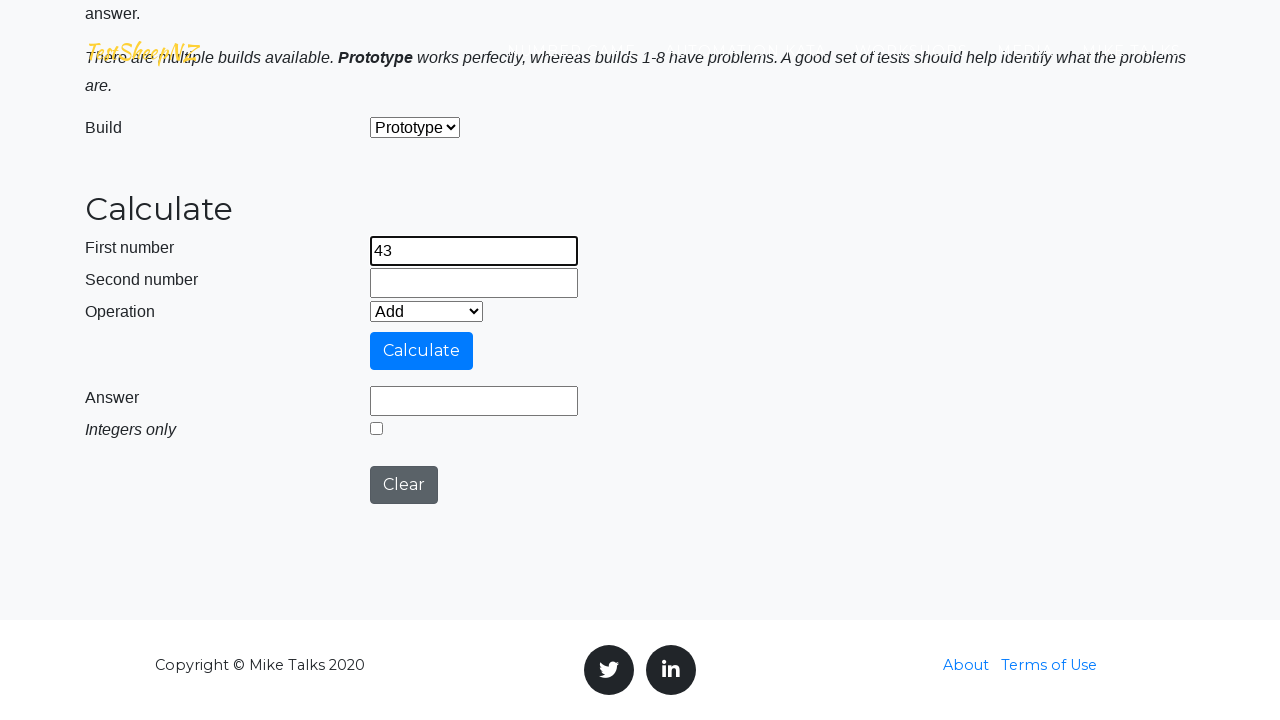

Entered second number: 53 (iteration 5) on #number2Field
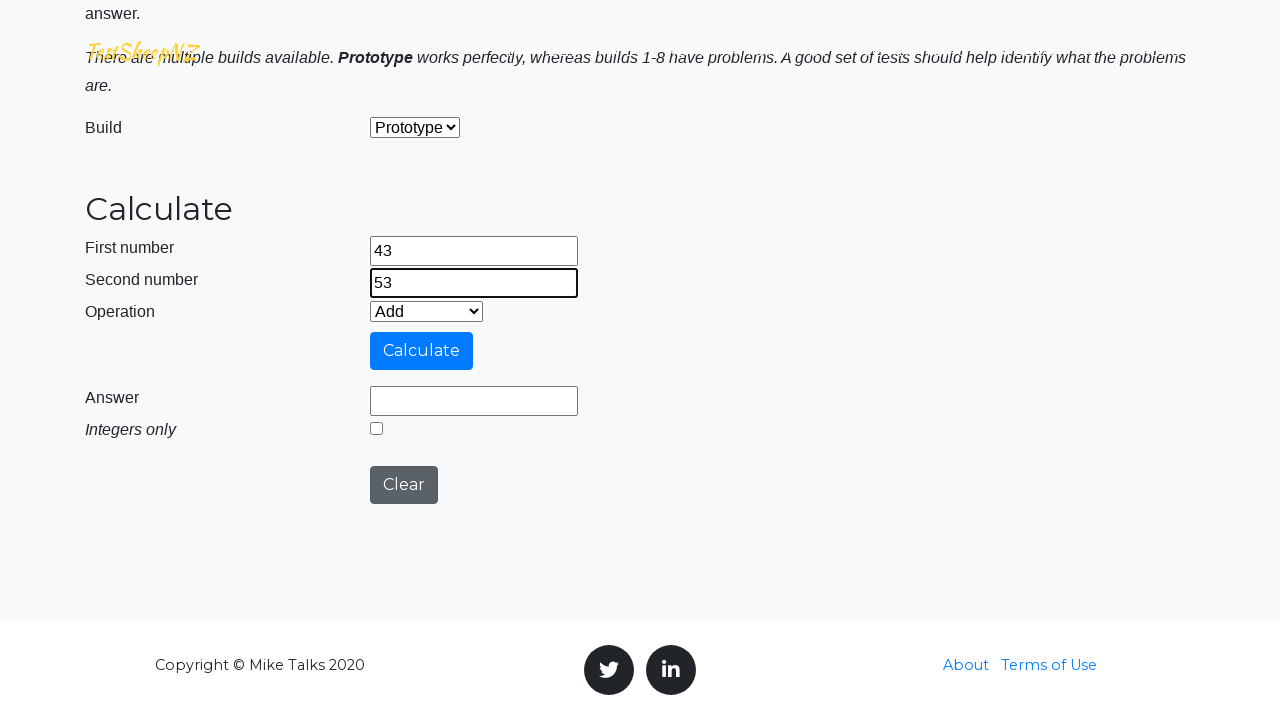

Clicked calculate button to compute 43 + 53 (iteration 5) at (422, 351) on #calculateButton
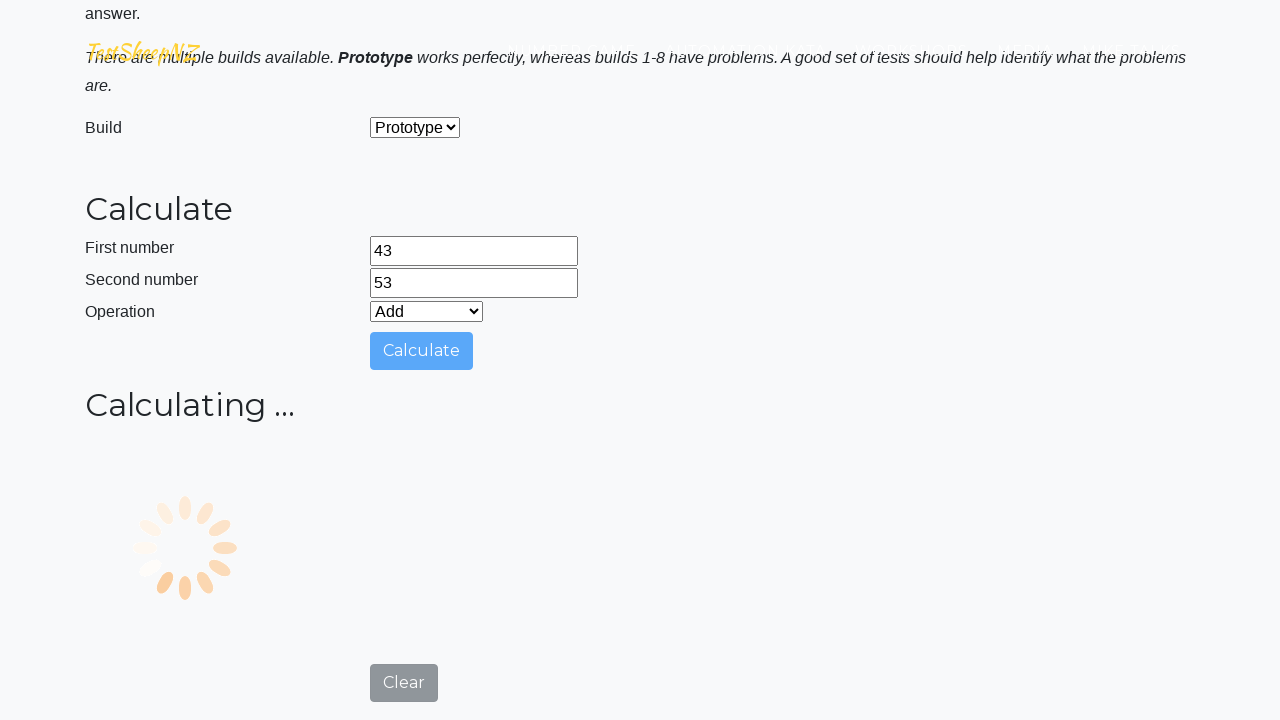

Answer field became visible (iteration 5)
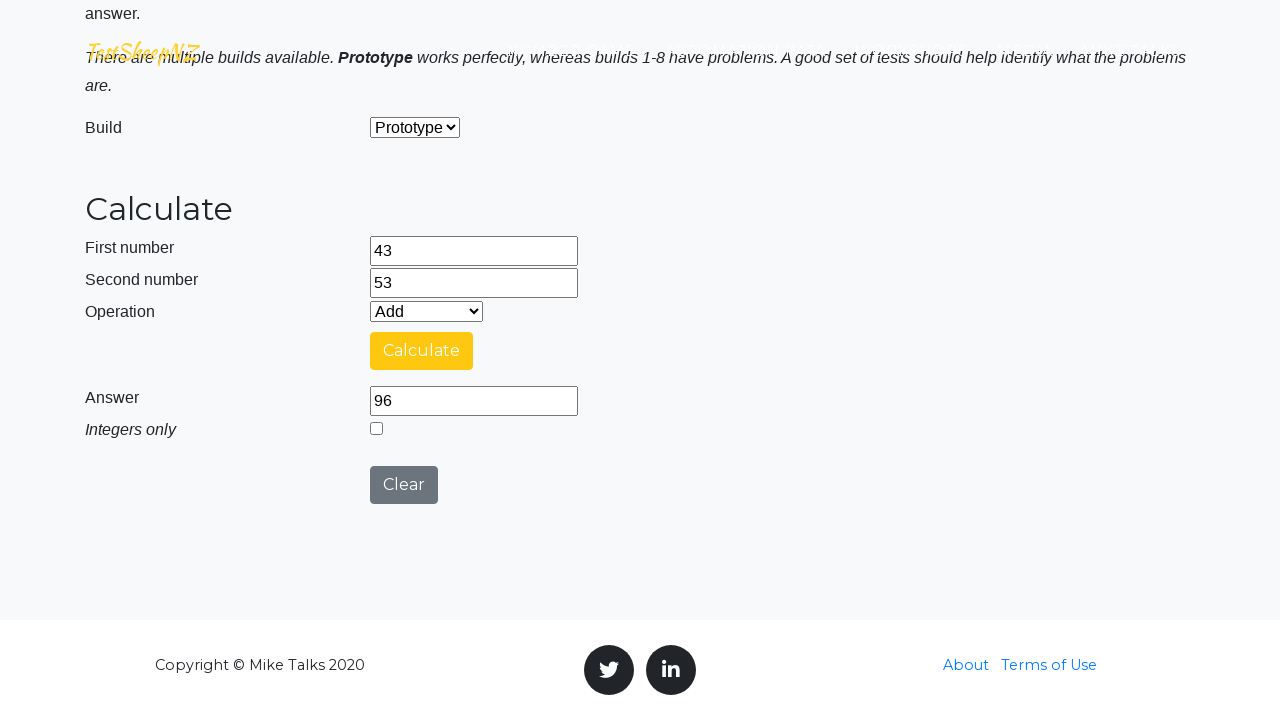

Retrieved answer value from field: 96 (iteration 5)
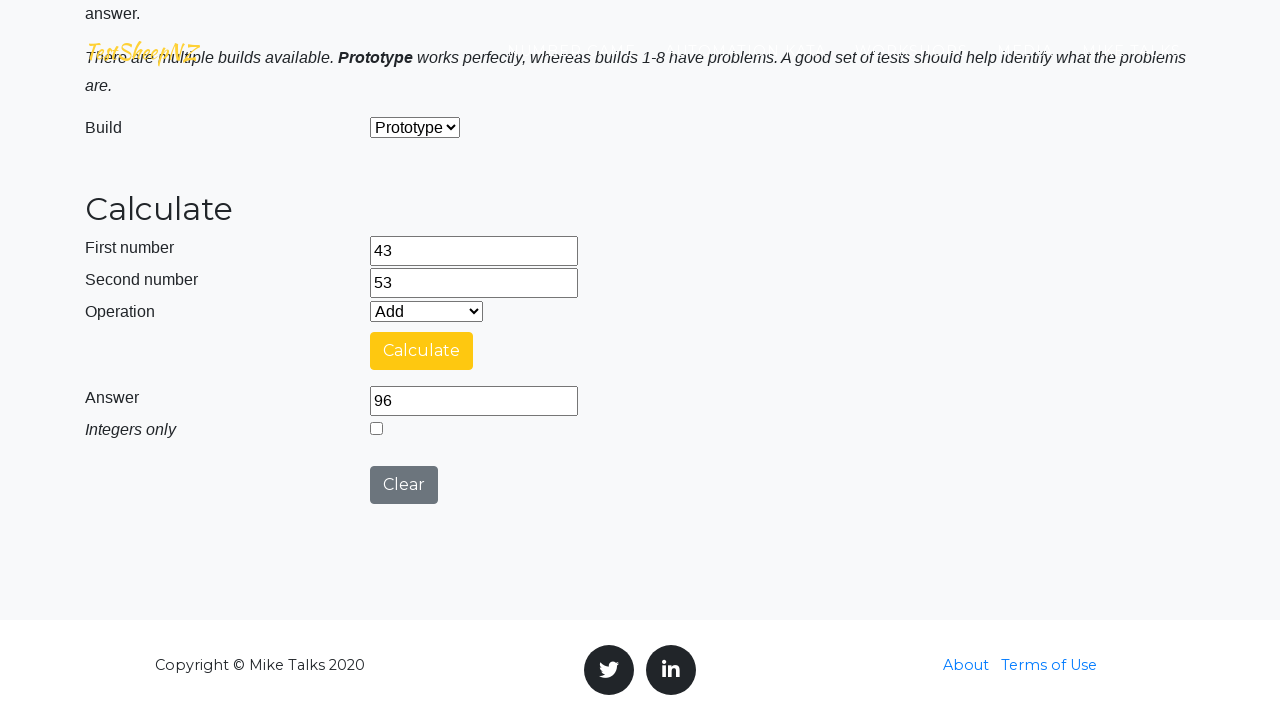

Verified sum is correct: 96 == 96 (iteration 5)
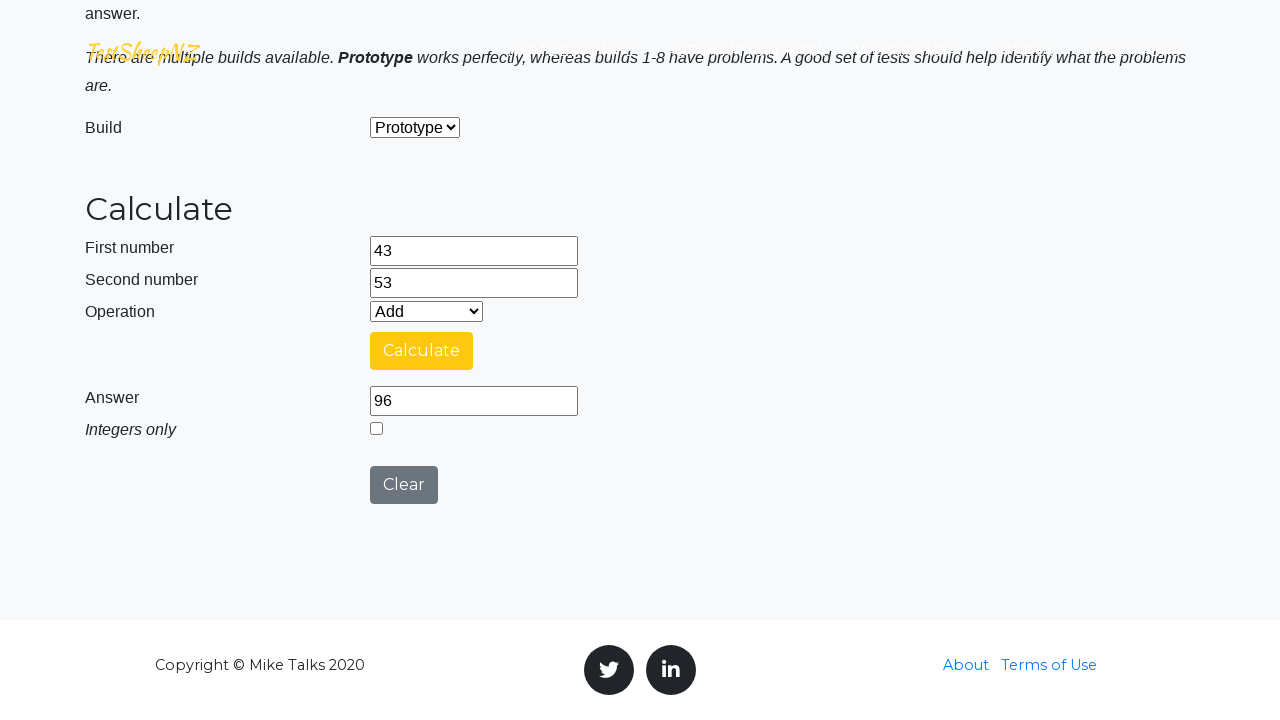

Clicked clear button to reset calculator (iteration 5) at (404, 485) on #clearButton
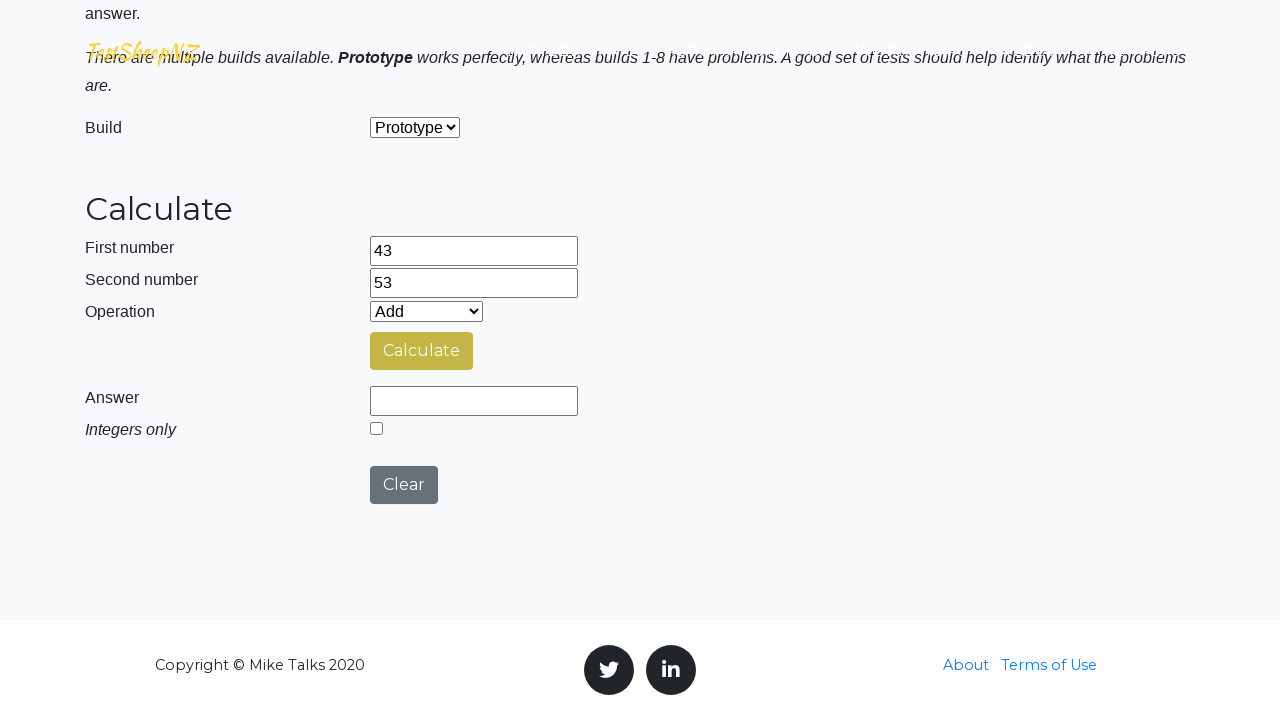

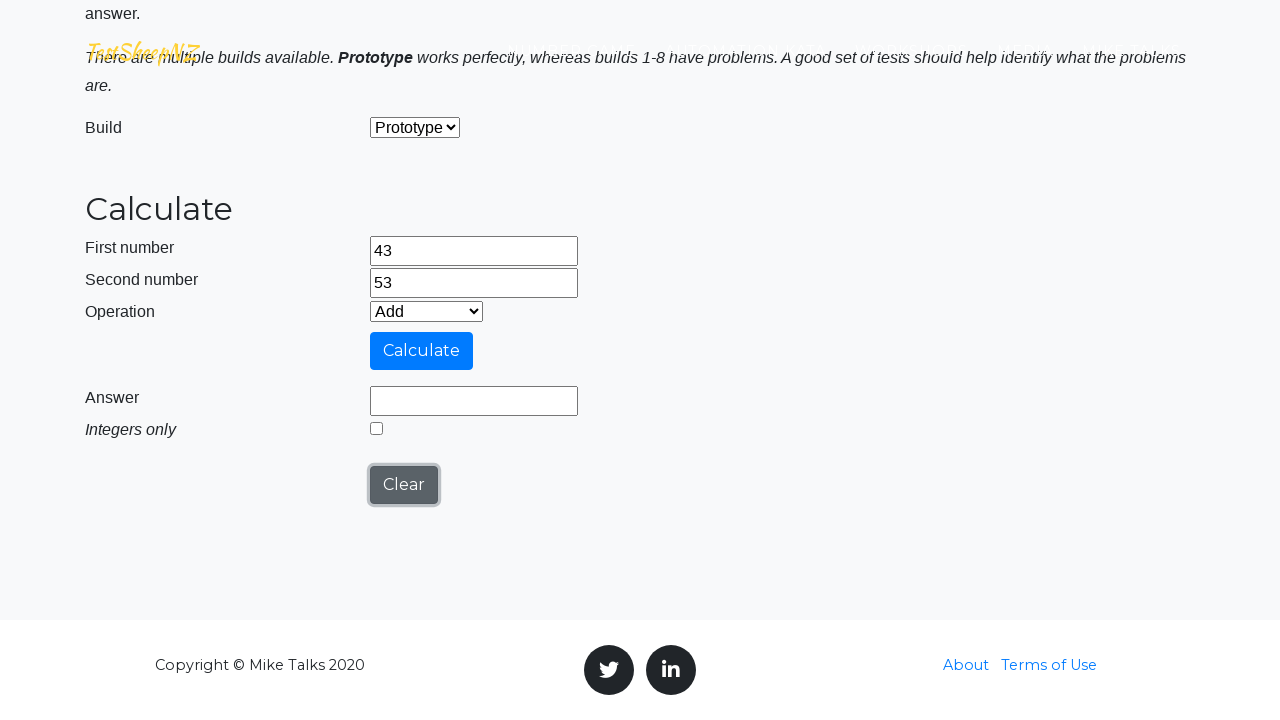